Tests calendar date picker functionality by navigating to a specific month/year and selecting a date

Starting URL: https://seleniumpractise.blogspot.com/2016/08/how-to-handle-calendar-in-selenium.html

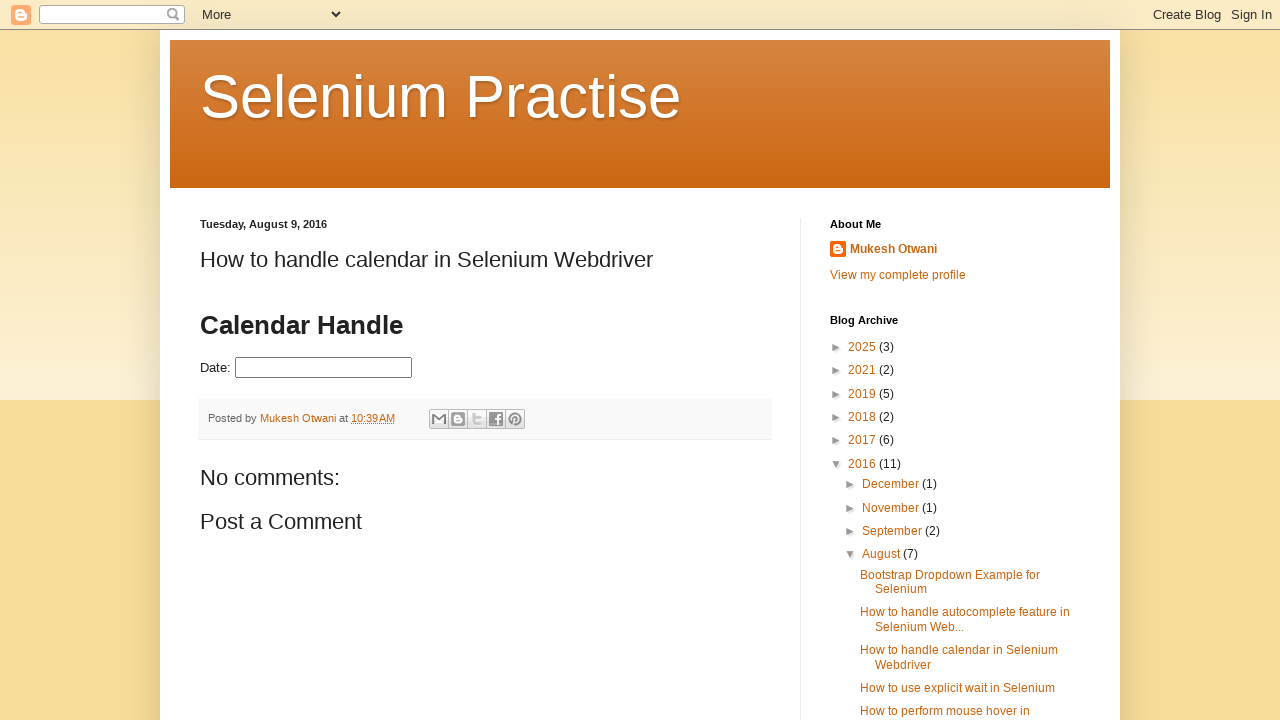

Clicked date picker input to open calendar at (324, 368) on #datepicker
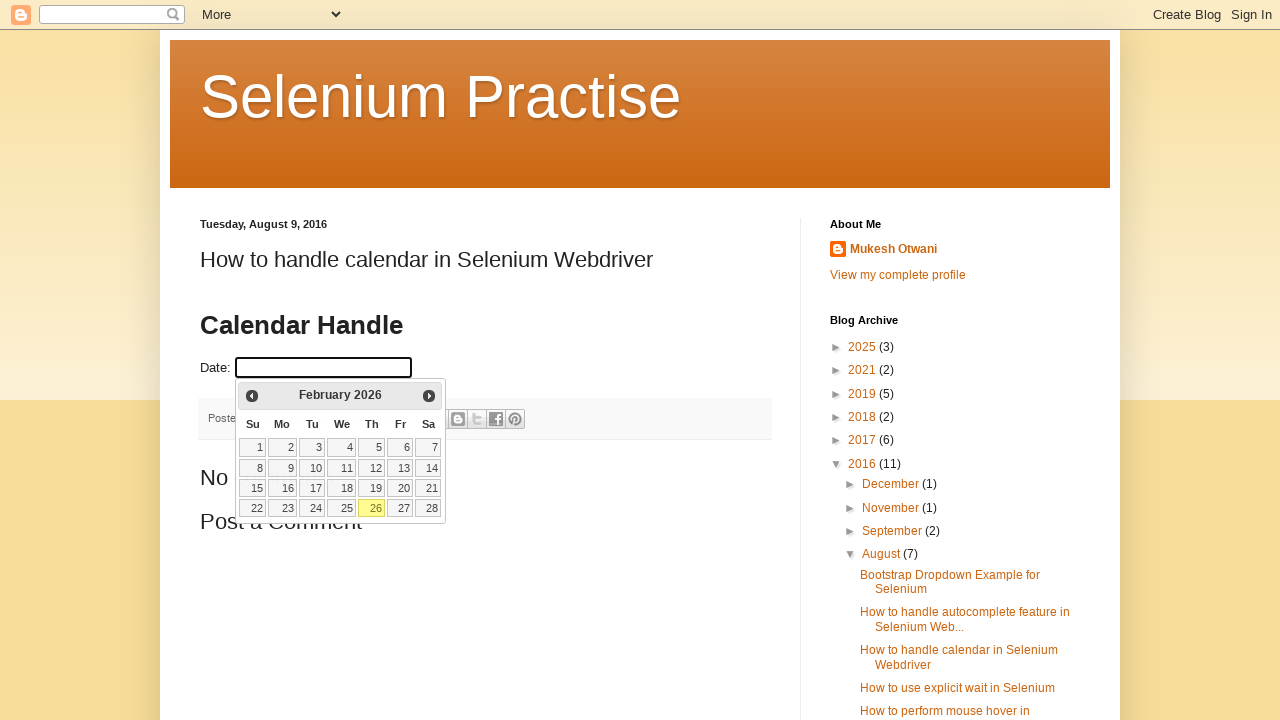

Calendar widget became visible
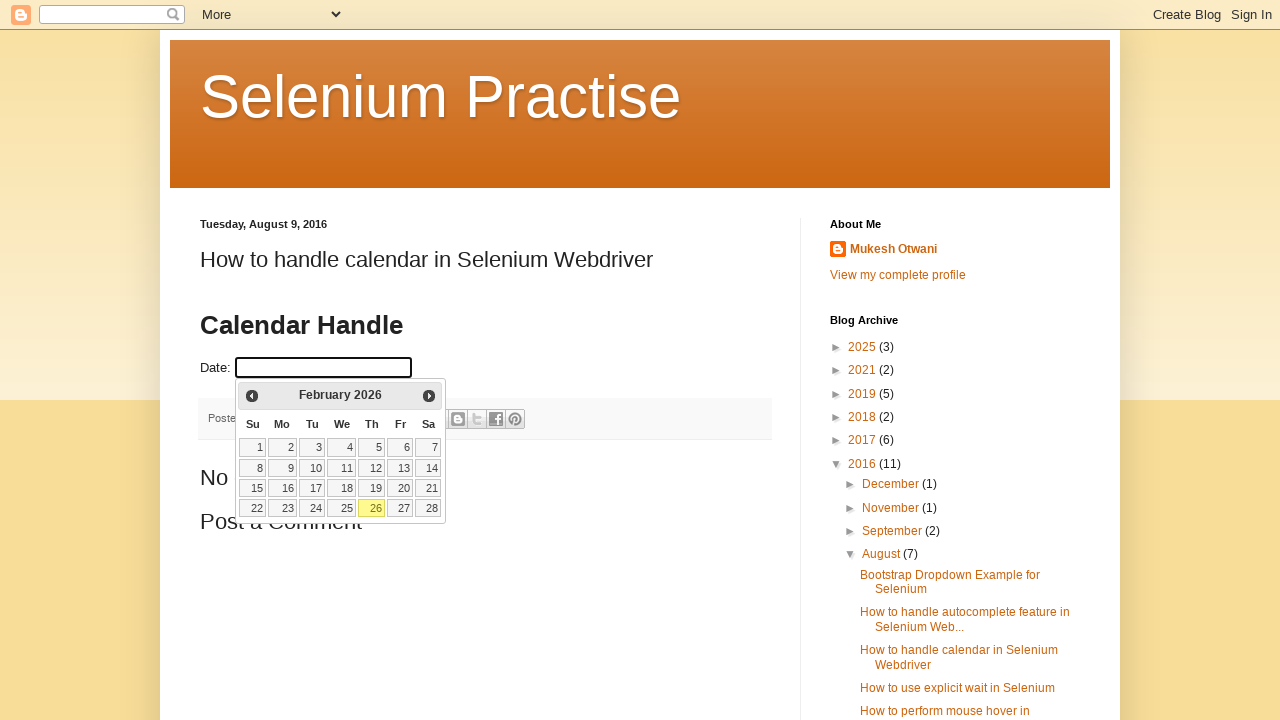

Retrieved current calendar month: February, year: 2026
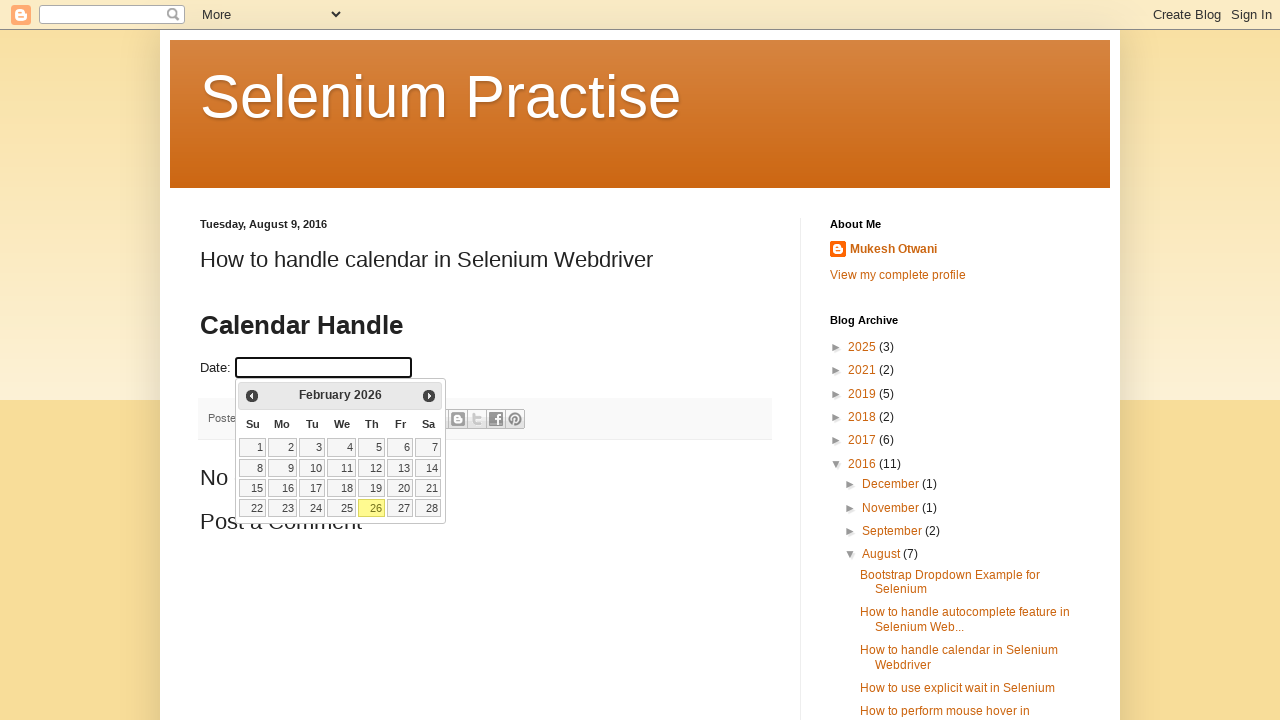

Clicked Previous button to navigate to earlier month at (252, 396) on xpath=//span[text()='Prev']
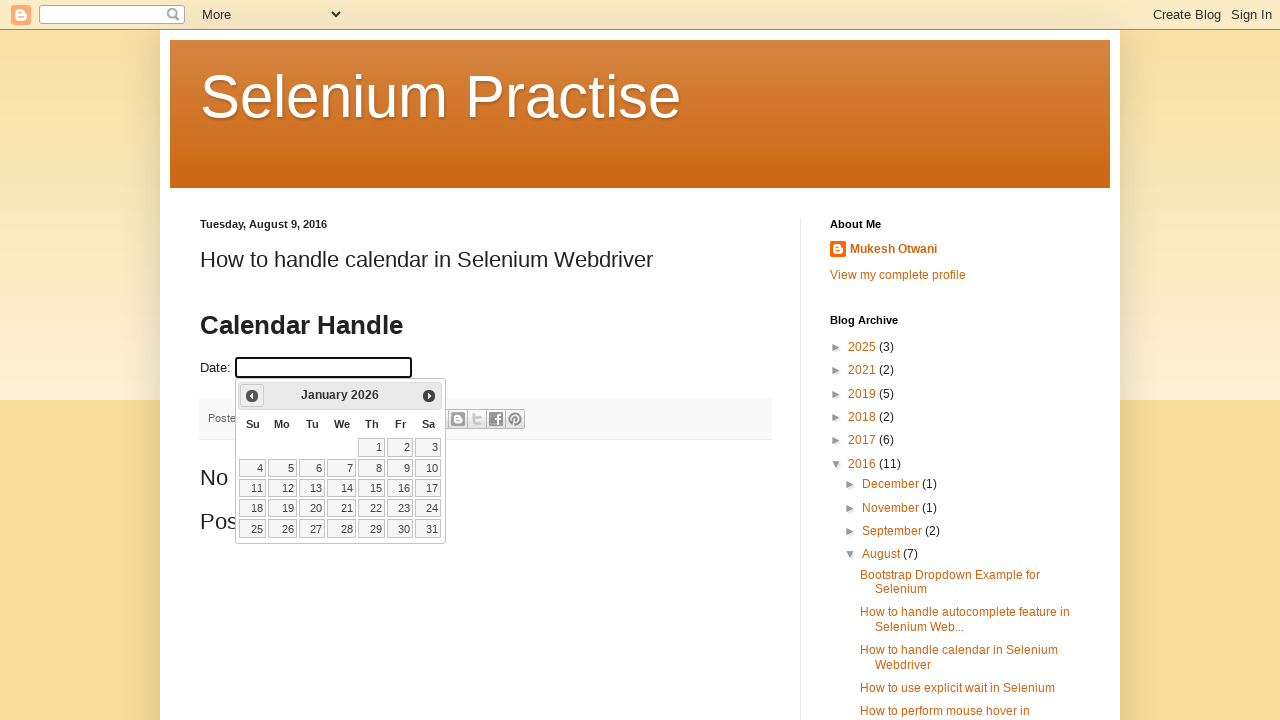

Updated calendar position: month=January, year=2026
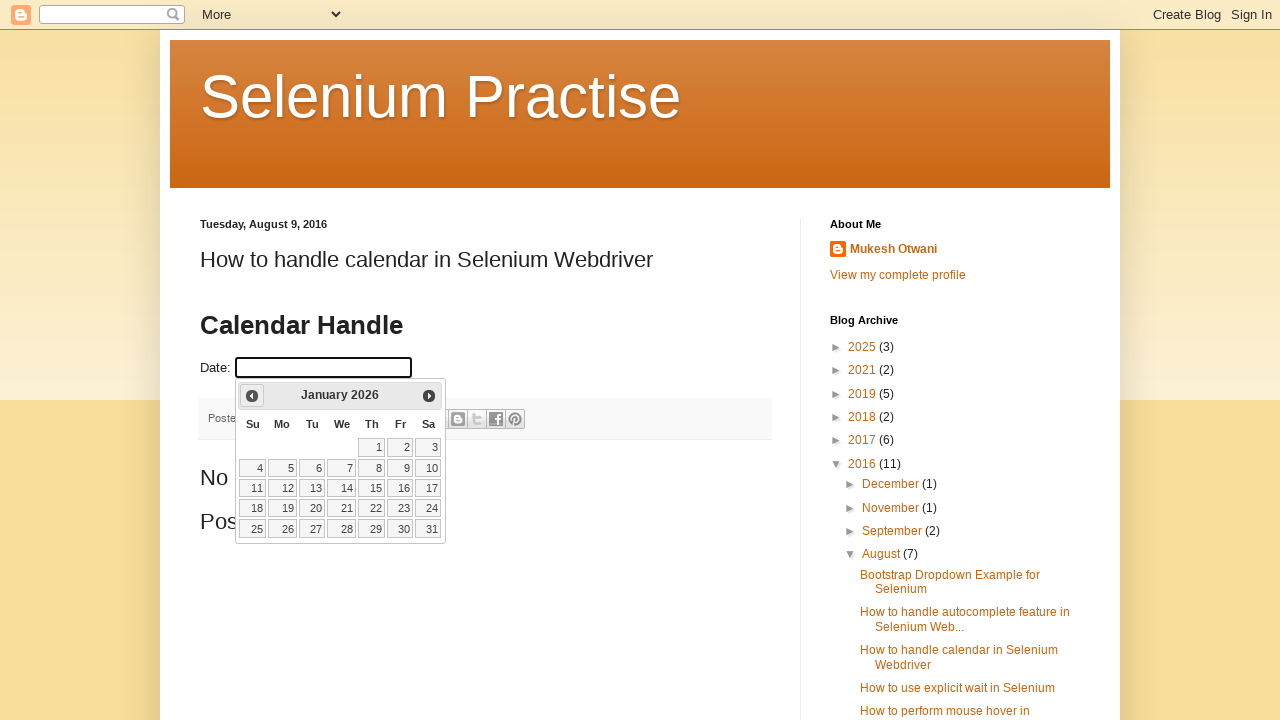

Clicked Previous button to navigate to earlier month at (252, 396) on xpath=//span[text()='Prev']
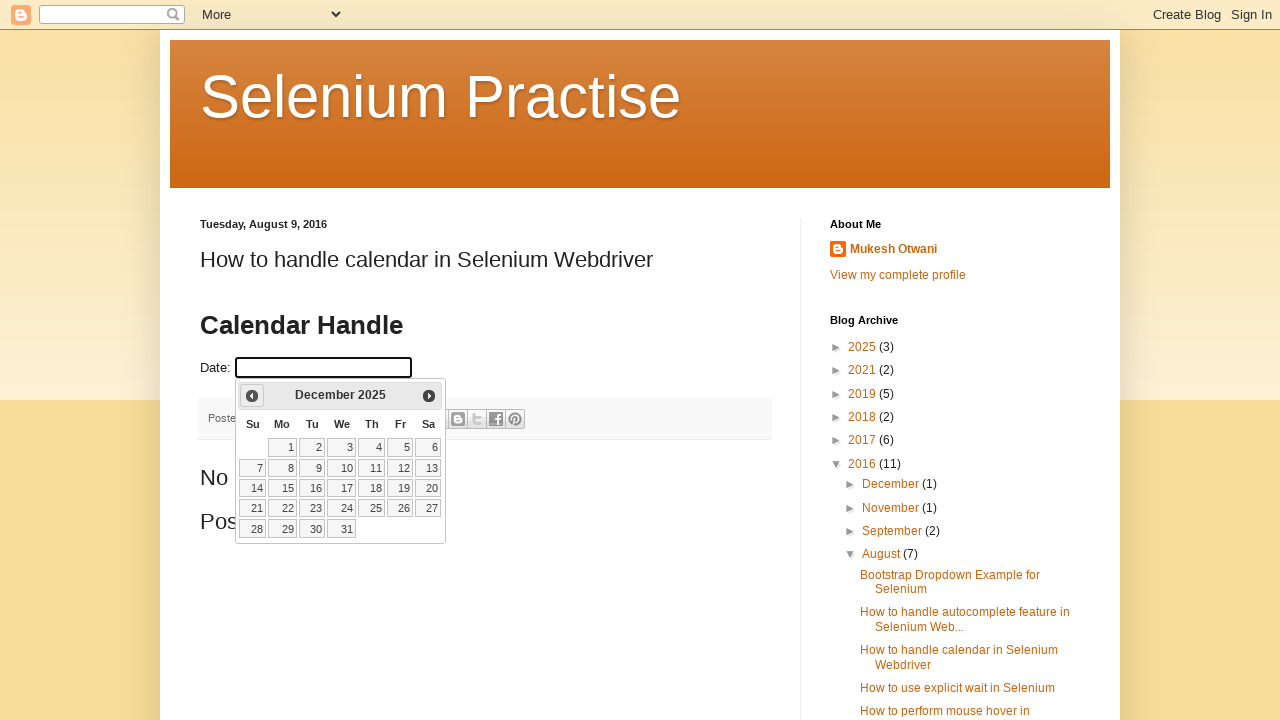

Updated calendar position: month=December, year=2025
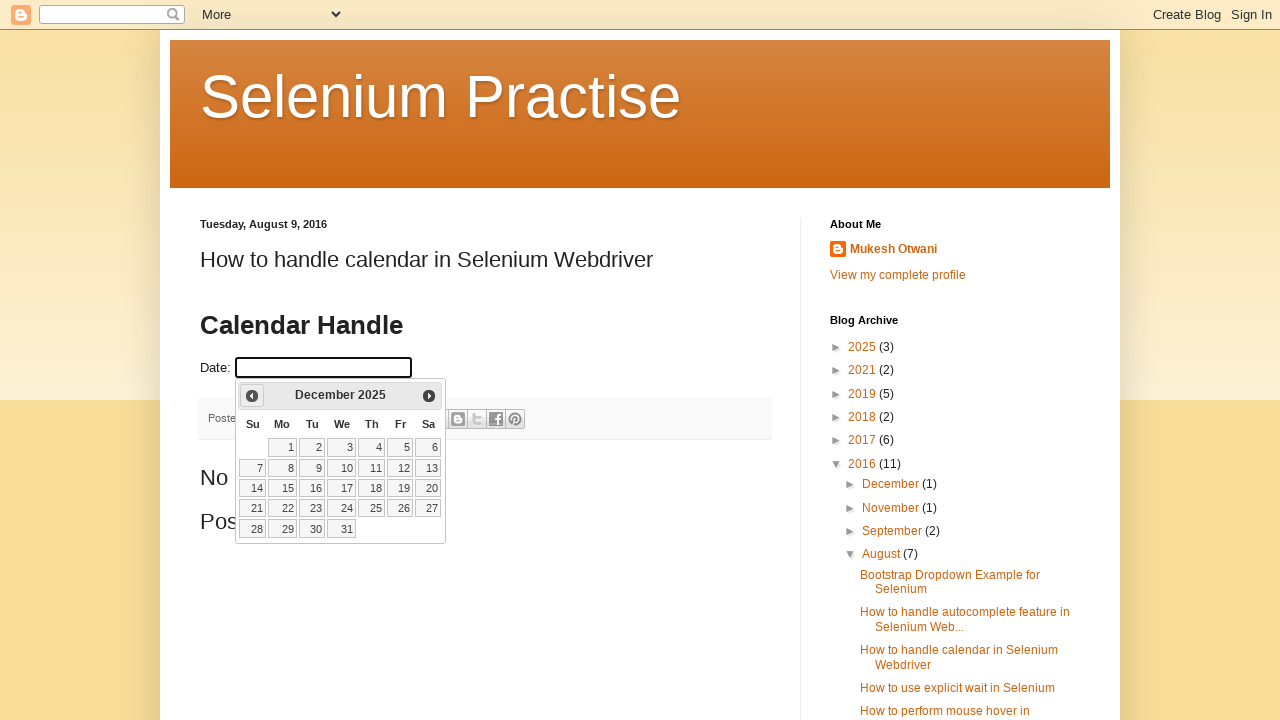

Clicked Previous button to navigate to earlier month at (252, 396) on xpath=//span[text()='Prev']
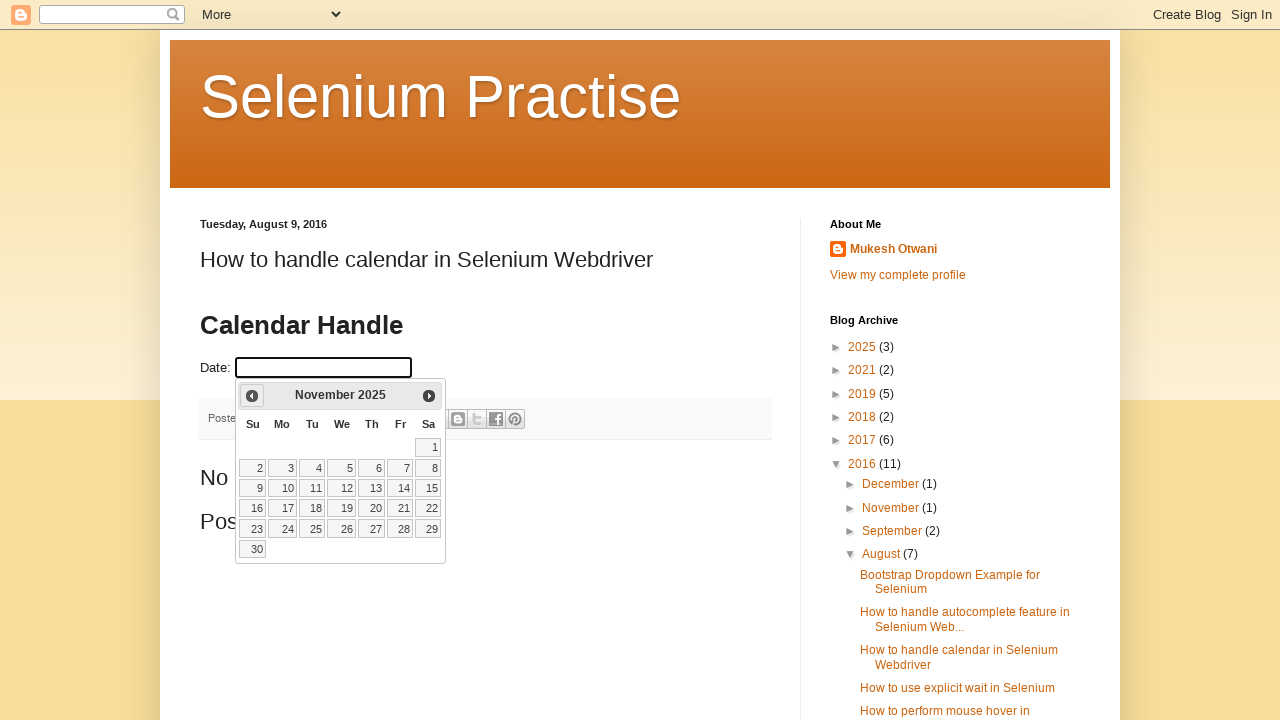

Updated calendar position: month=November, year=2025
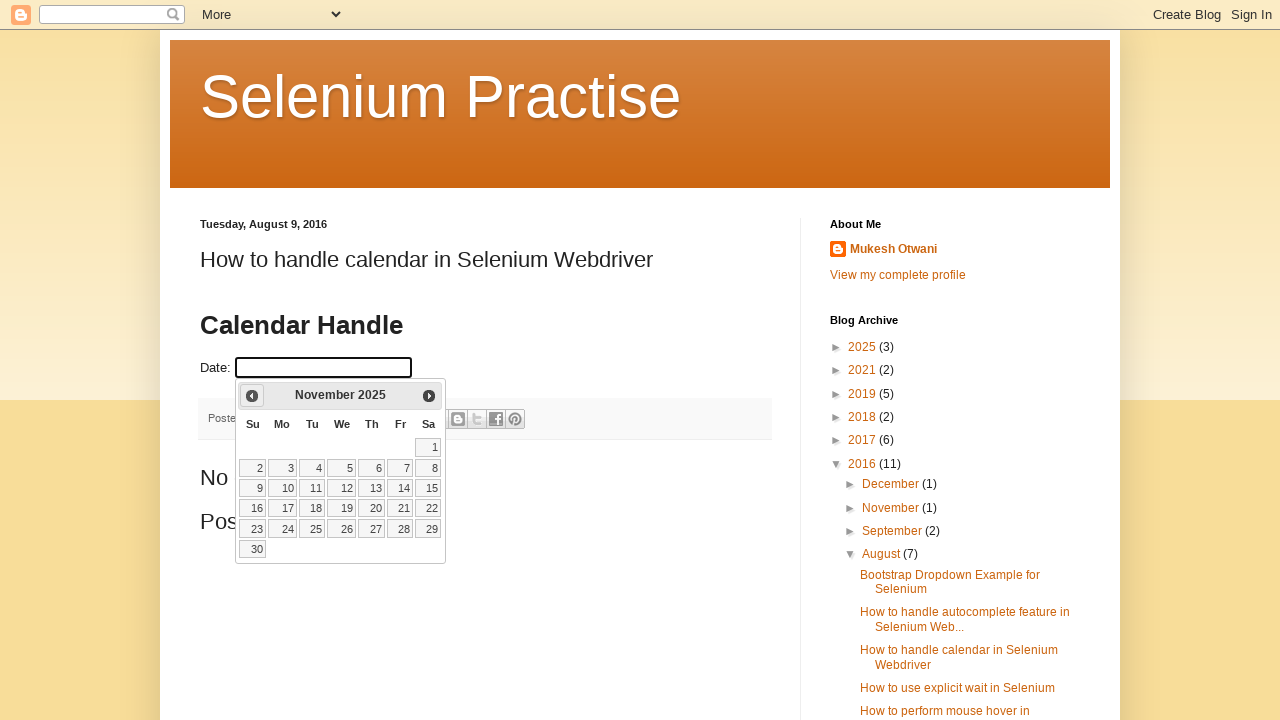

Clicked Previous button to navigate to earlier month at (252, 396) on xpath=//span[text()='Prev']
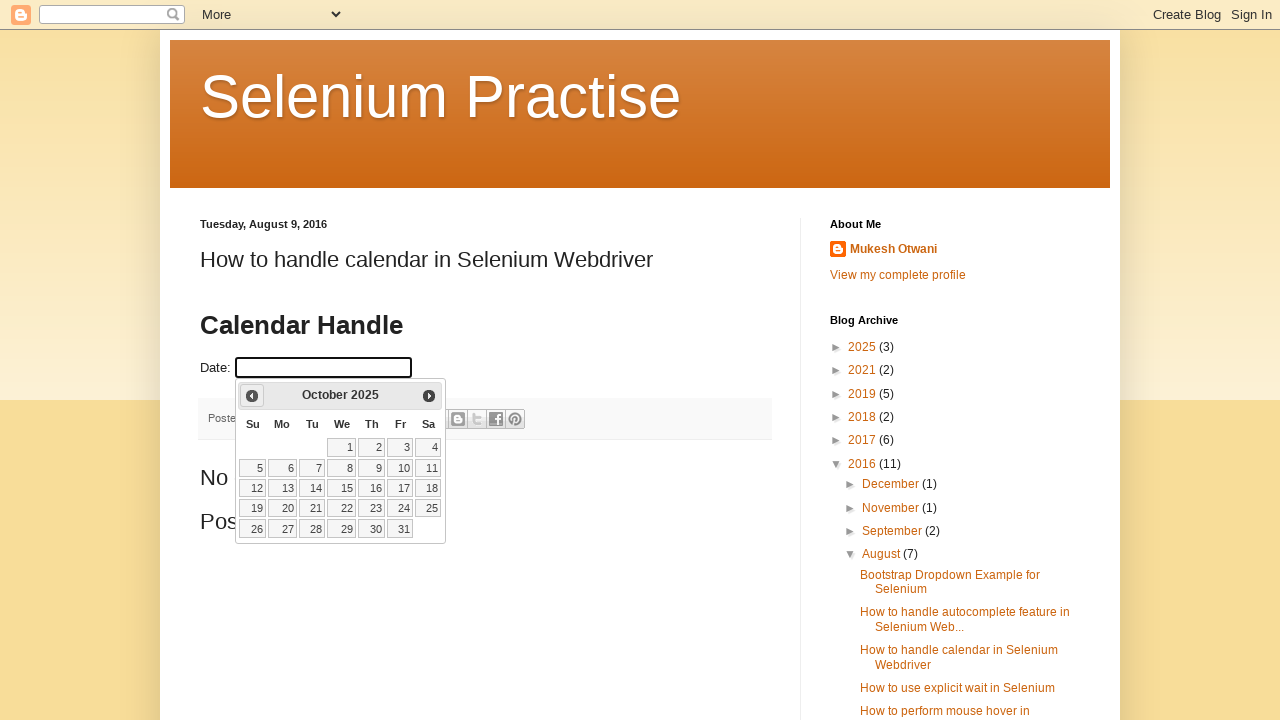

Updated calendar position: month=October, year=2025
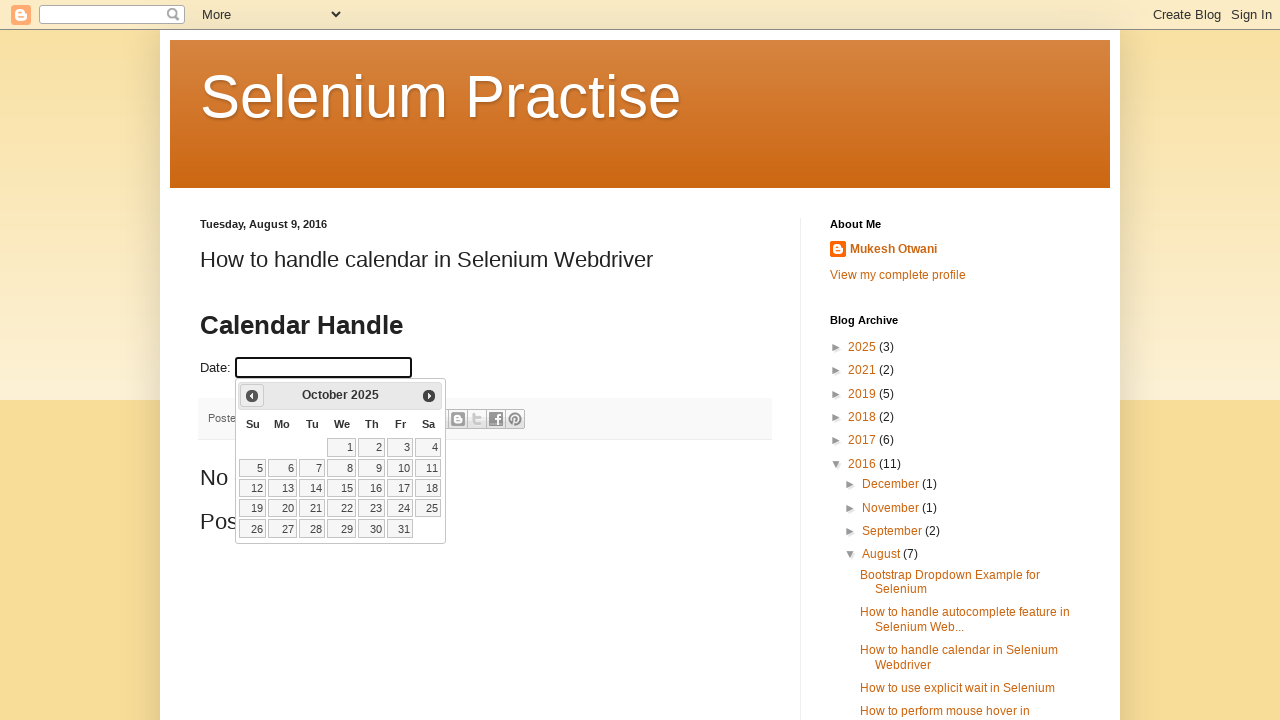

Clicked Previous button to navigate to earlier month at (252, 396) on xpath=//span[text()='Prev']
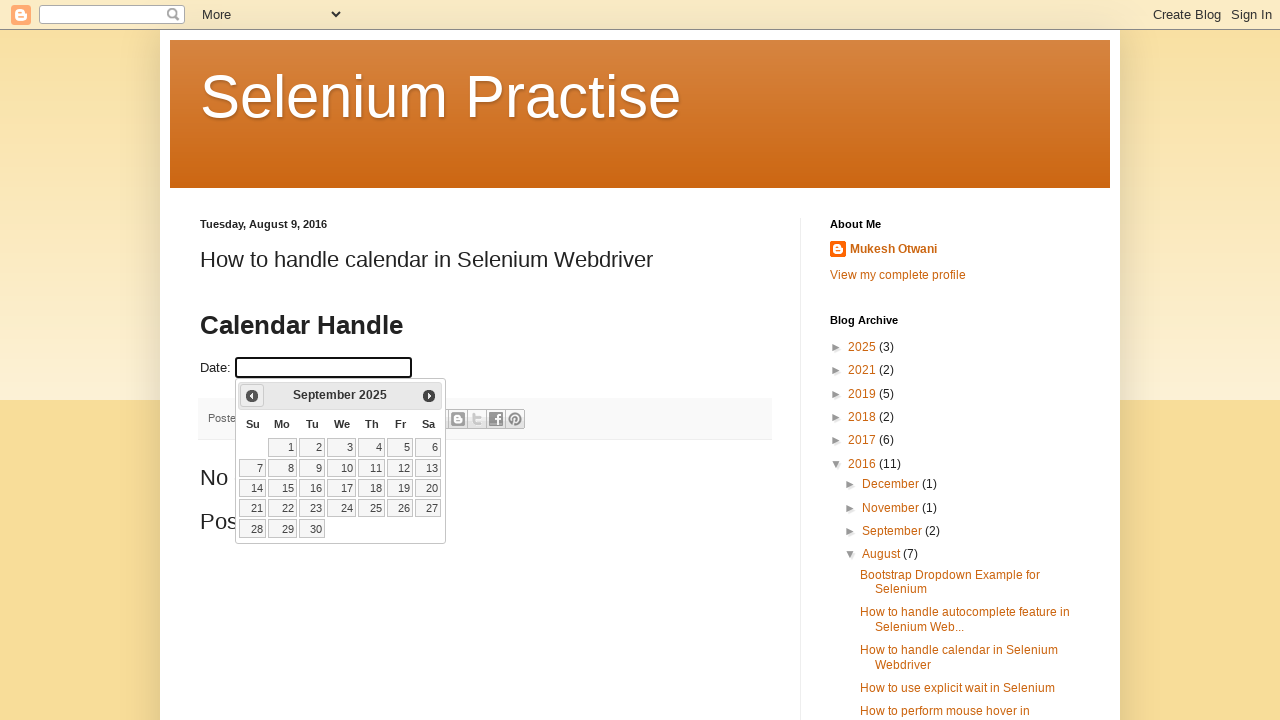

Updated calendar position: month=September, year=2025
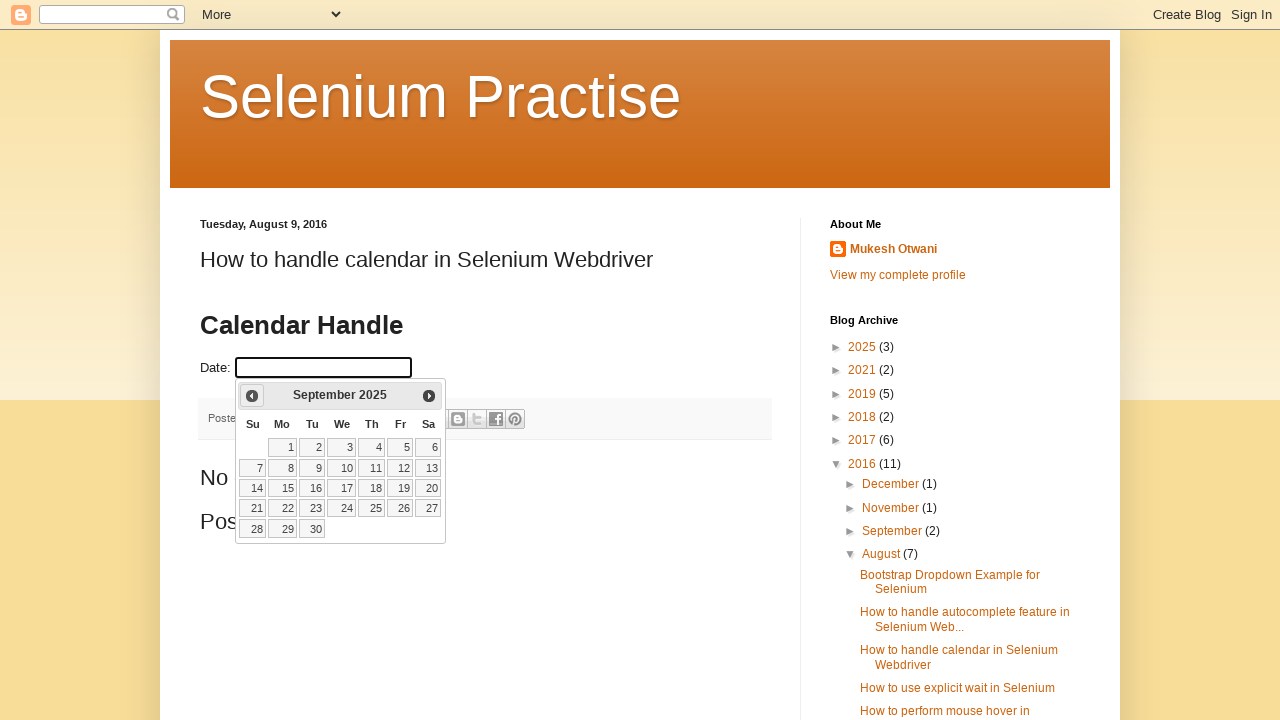

Clicked Previous button to navigate to earlier month at (252, 396) on xpath=//span[text()='Prev']
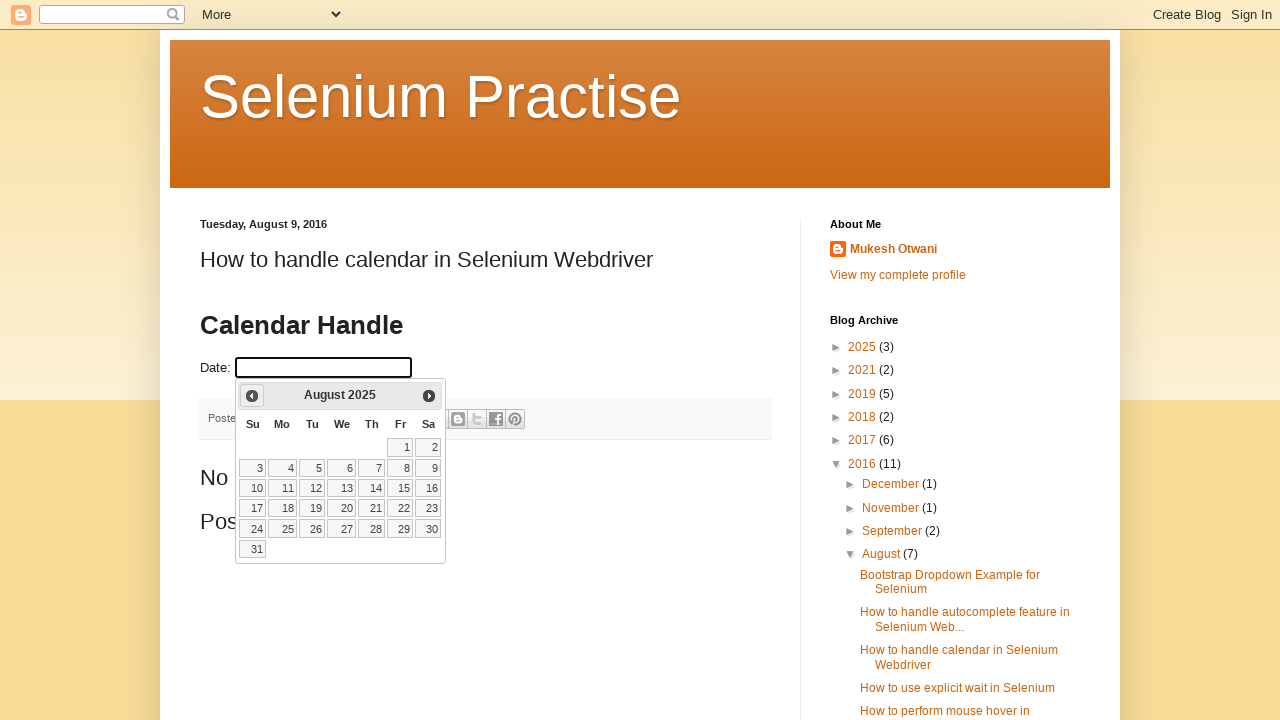

Updated calendar position: month=August, year=2025
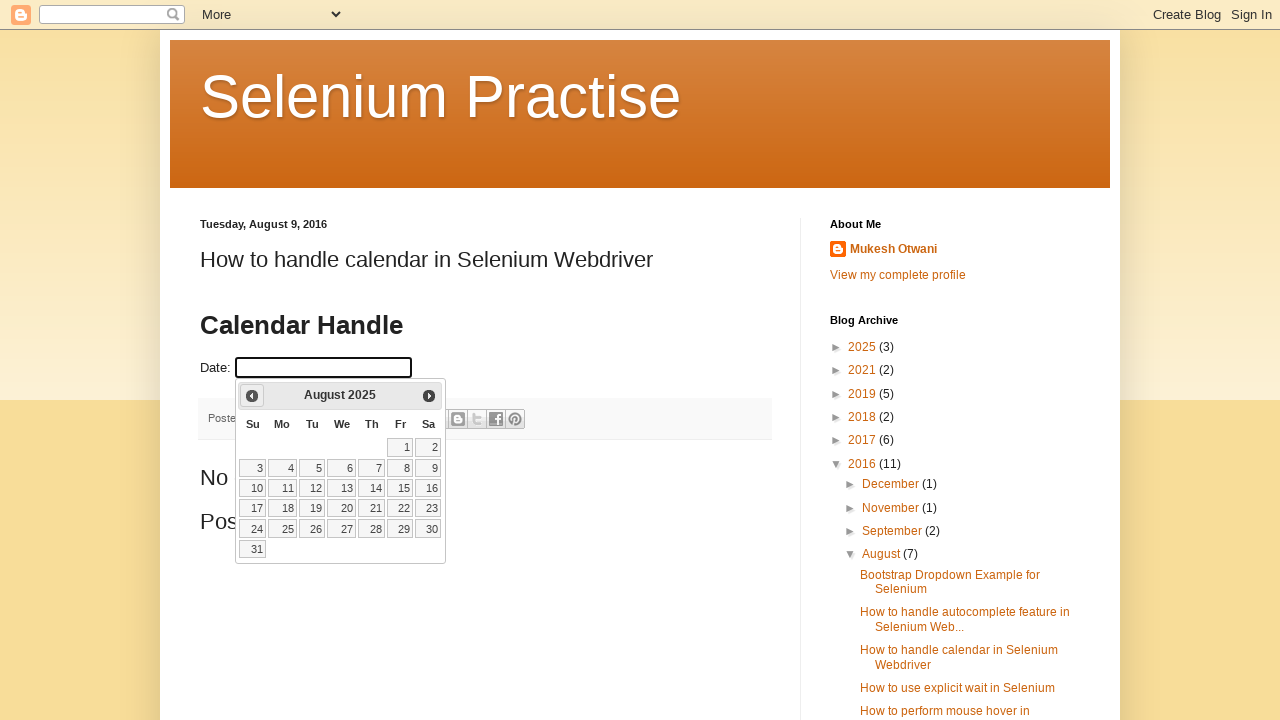

Clicked Previous button to navigate to earlier month at (252, 396) on xpath=//span[text()='Prev']
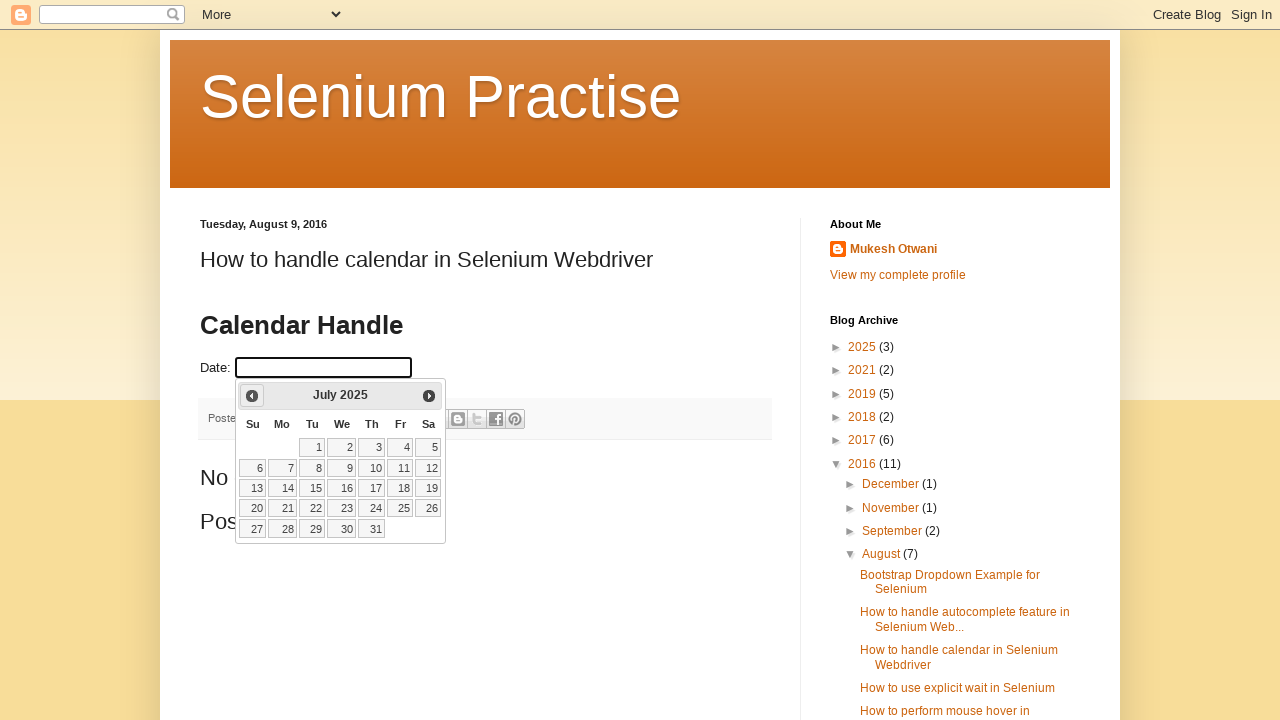

Updated calendar position: month=July, year=2025
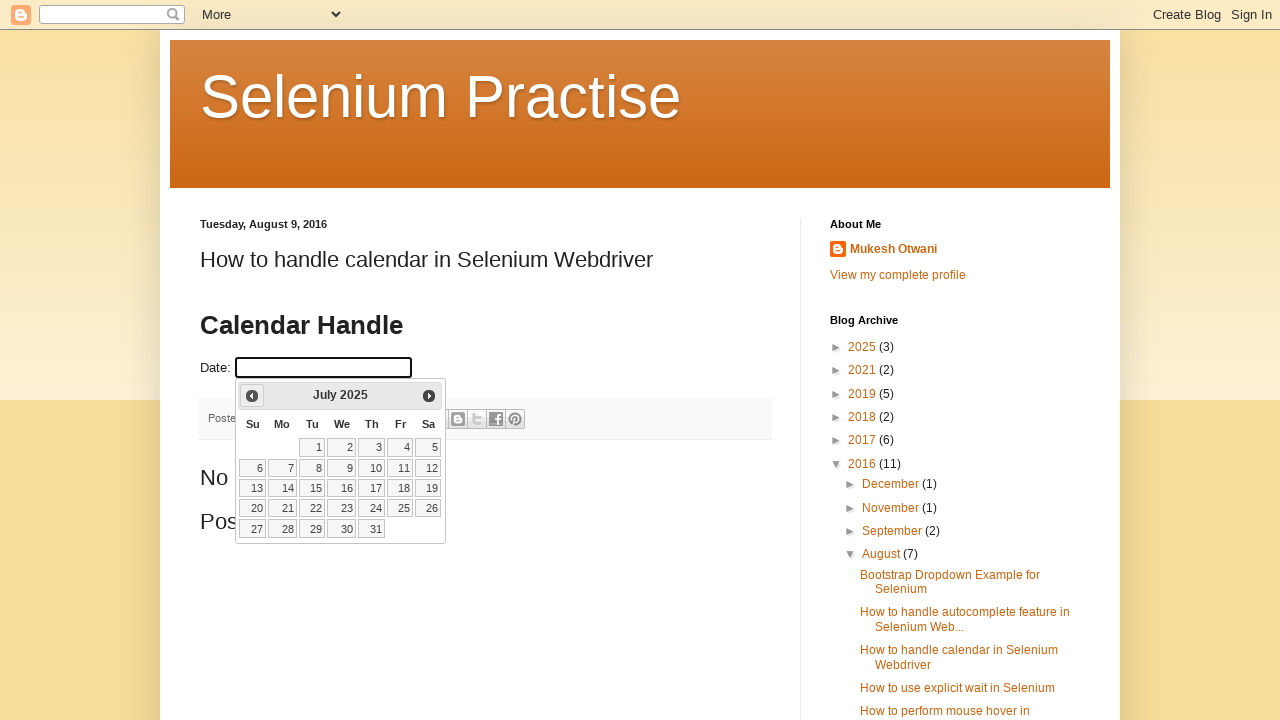

Clicked Previous button to navigate to earlier month at (252, 396) on xpath=//span[text()='Prev']
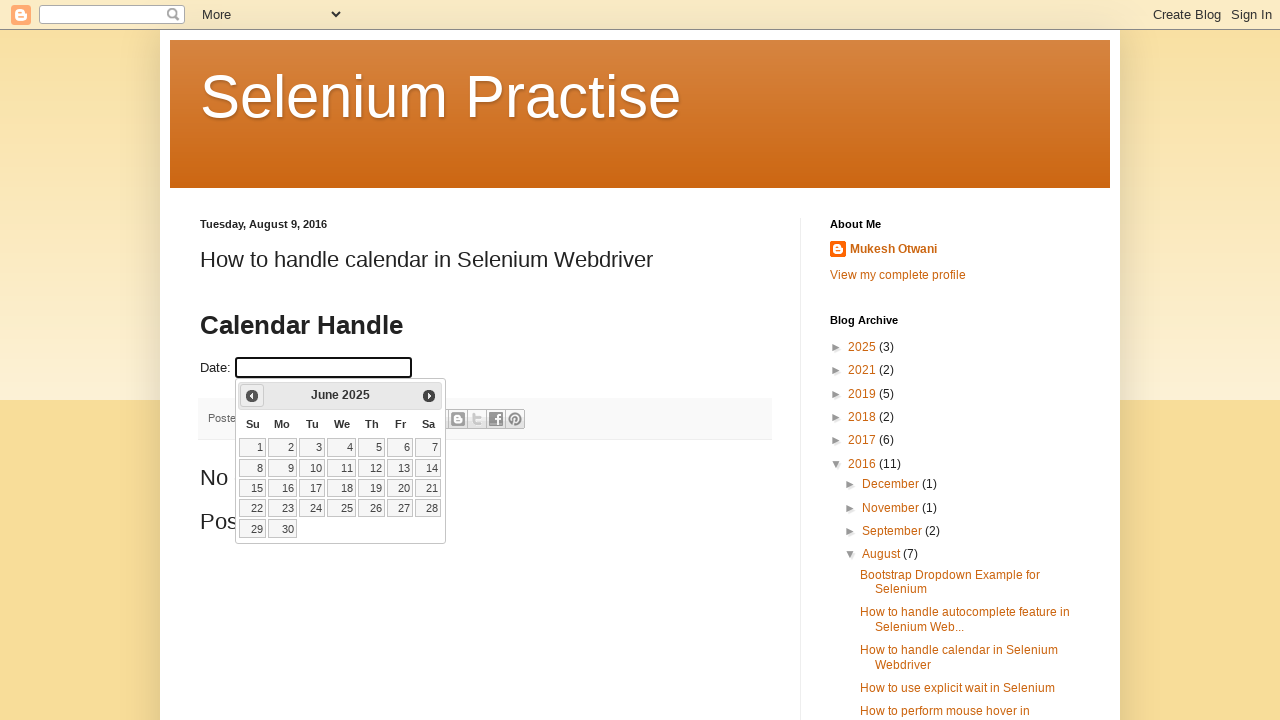

Updated calendar position: month=June, year=2025
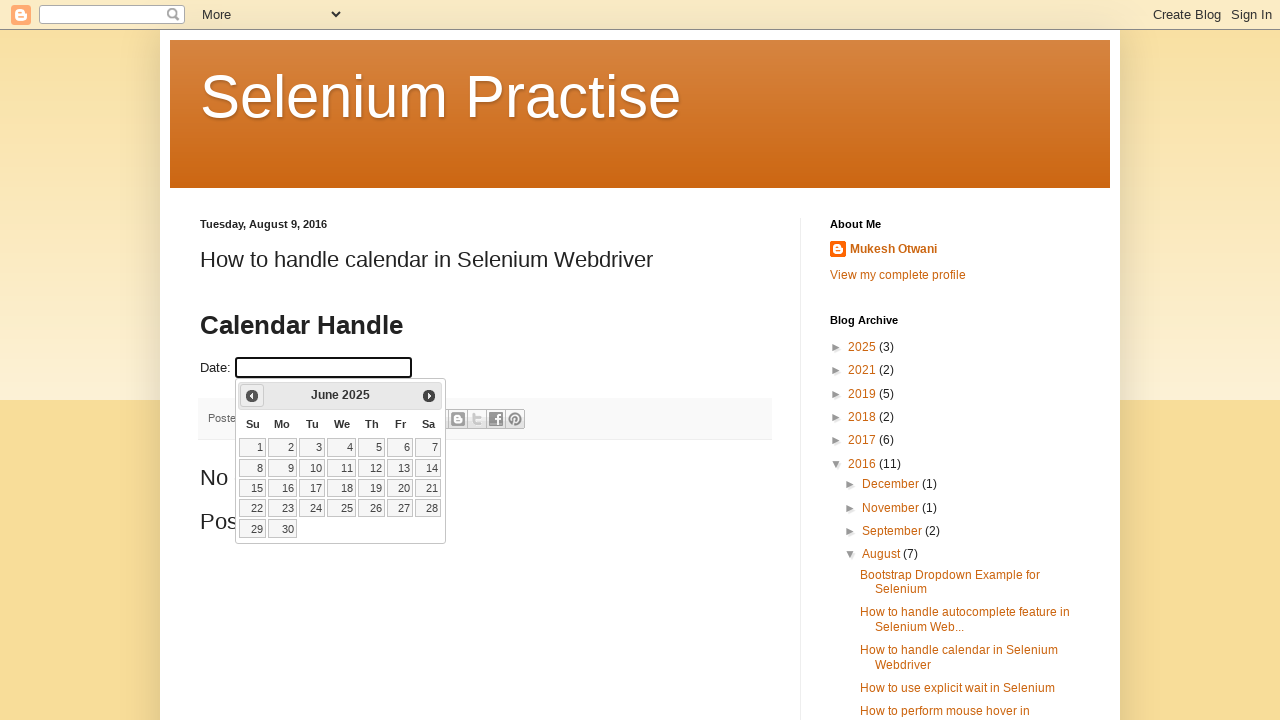

Clicked Previous button to navigate to earlier month at (252, 396) on xpath=//span[text()='Prev']
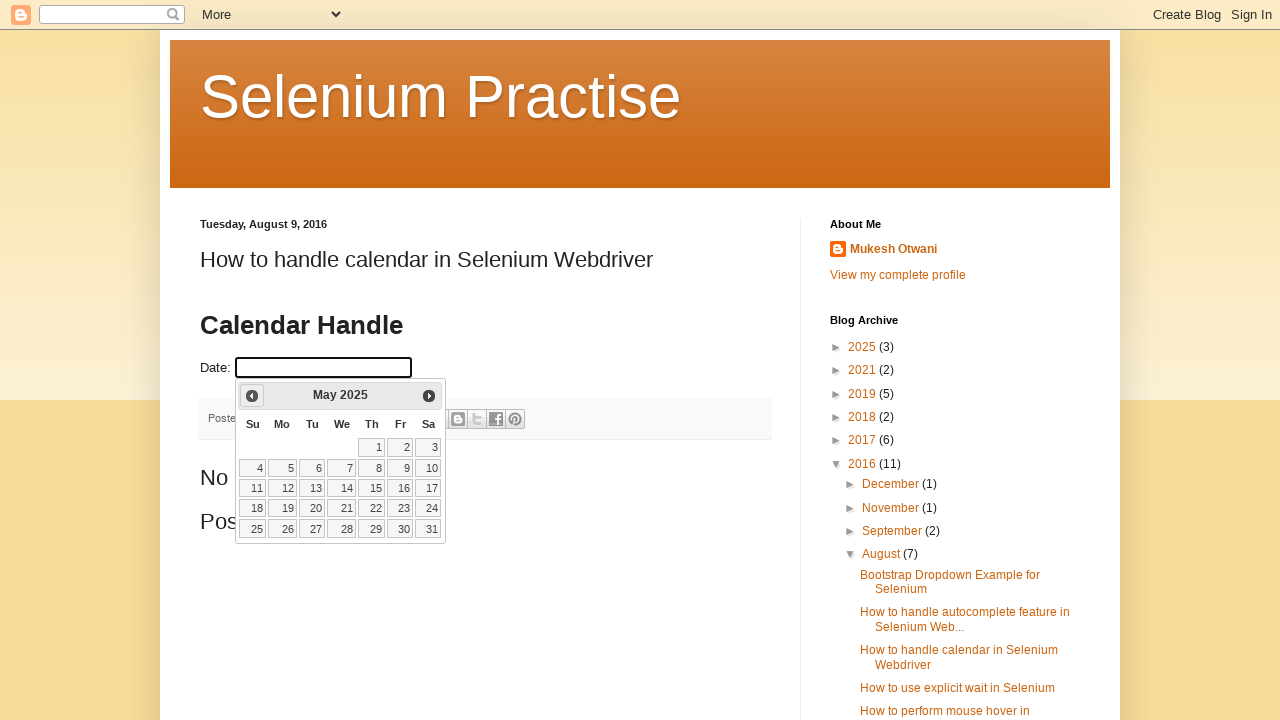

Updated calendar position: month=May, year=2025
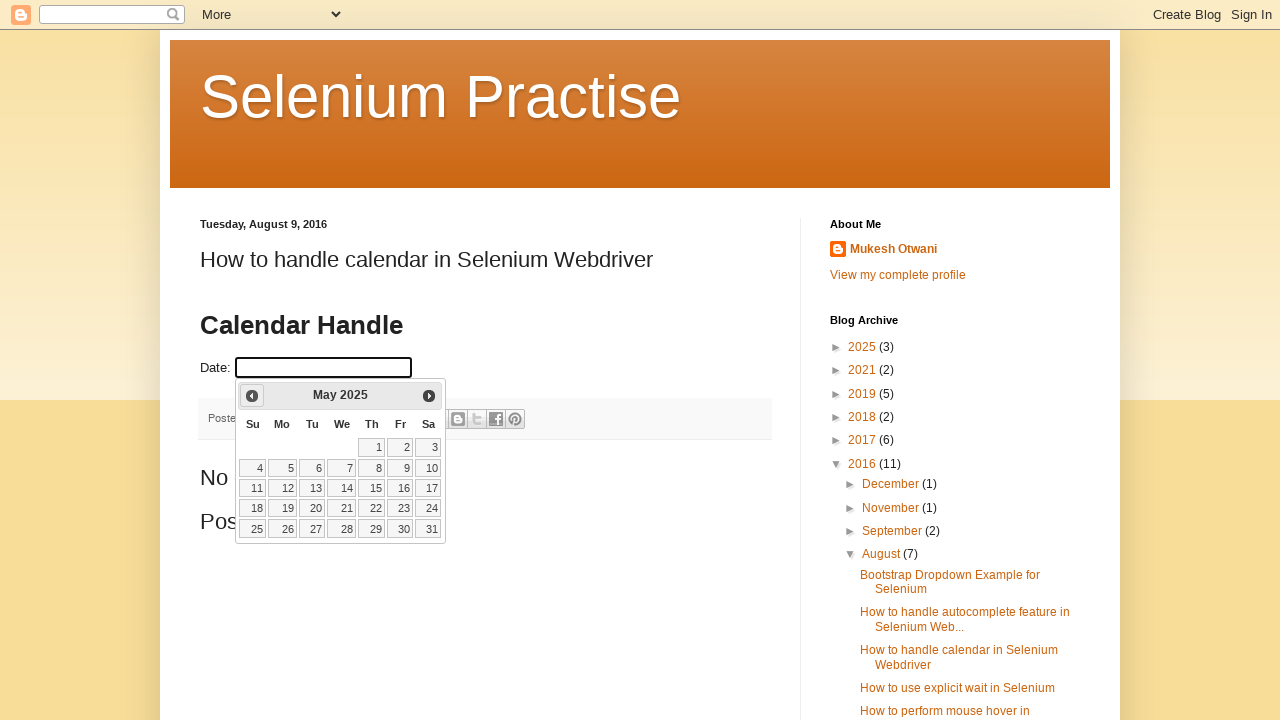

Clicked Previous button to navigate to earlier month at (252, 396) on xpath=//span[text()='Prev']
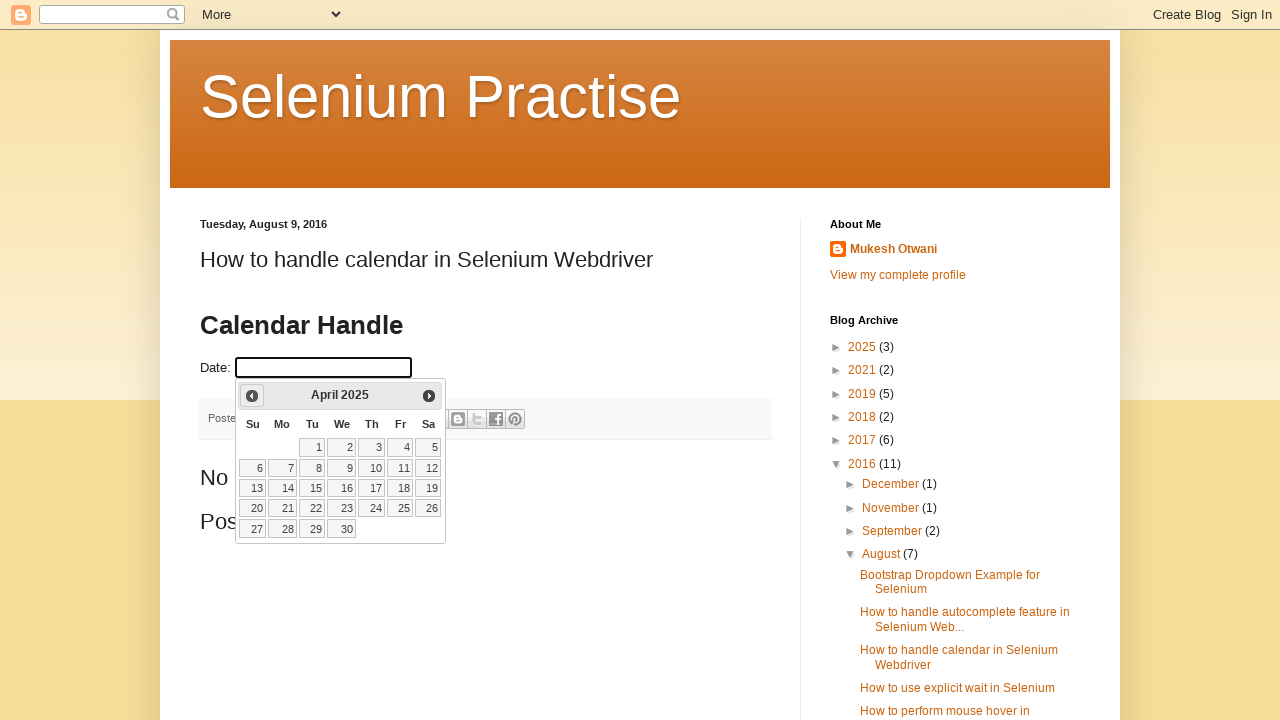

Updated calendar position: month=April, year=2025
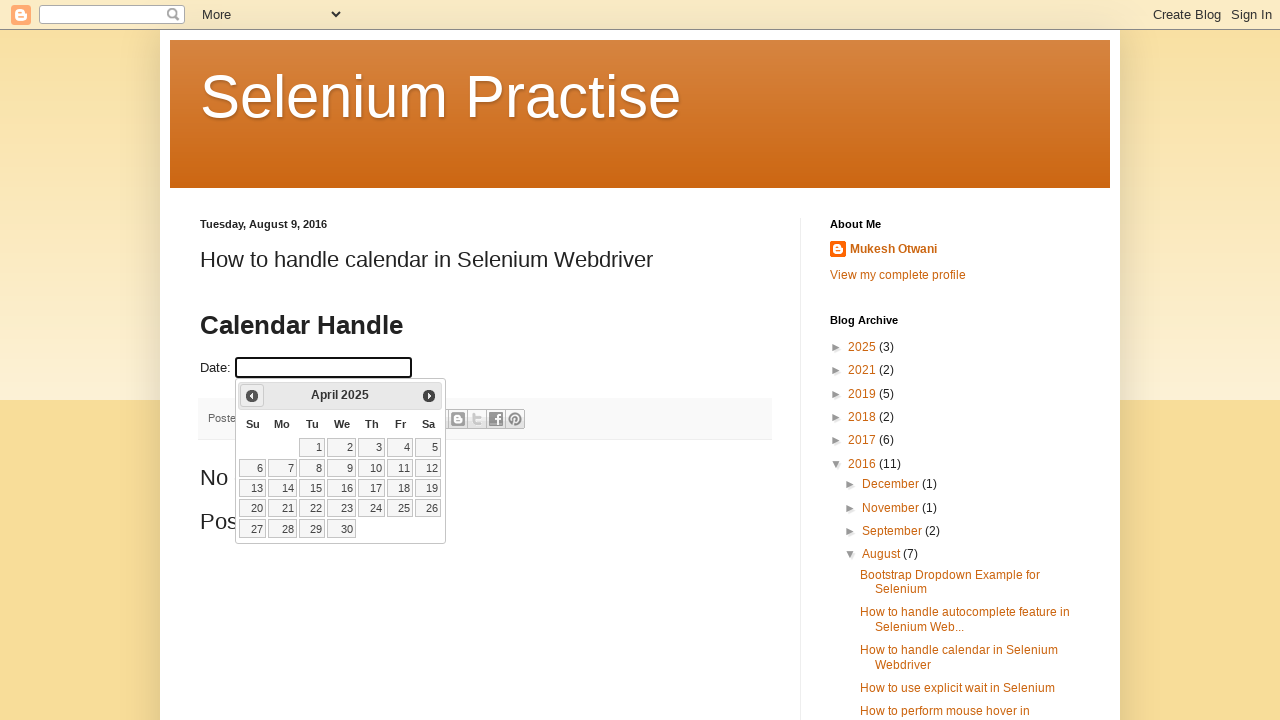

Clicked Previous button to navigate to earlier month at (252, 396) on xpath=//span[text()='Prev']
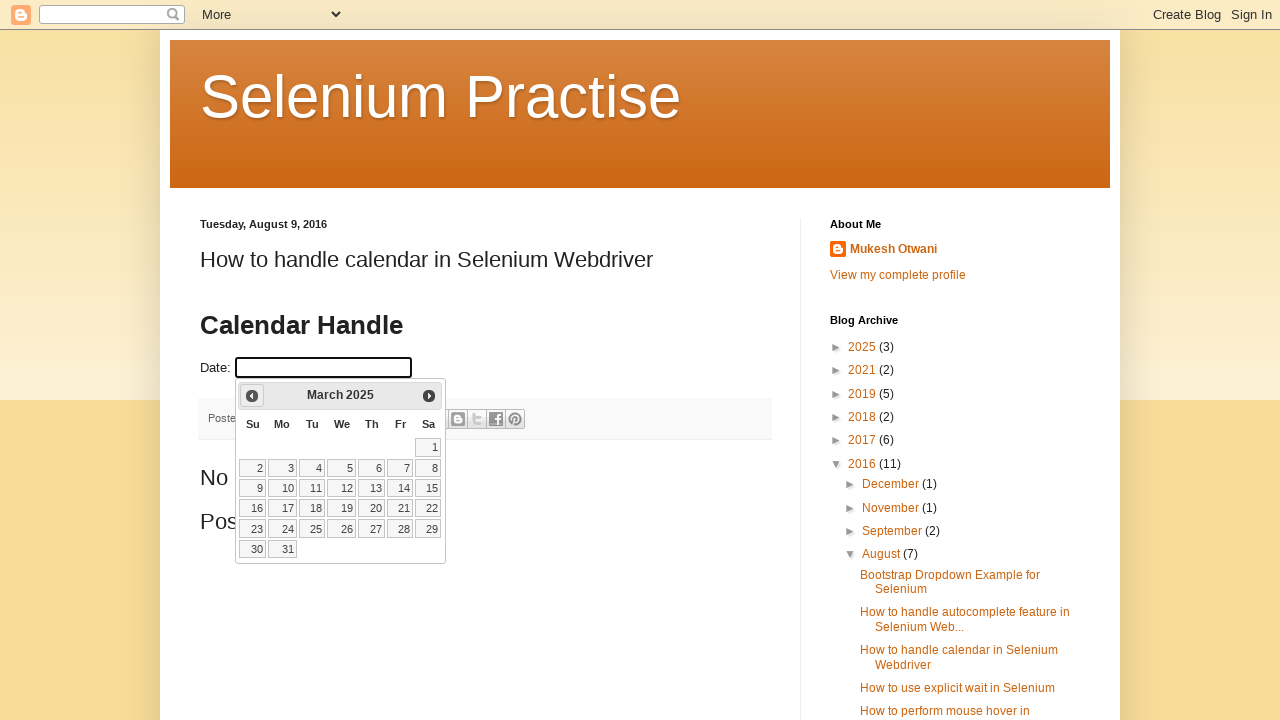

Updated calendar position: month=March, year=2025
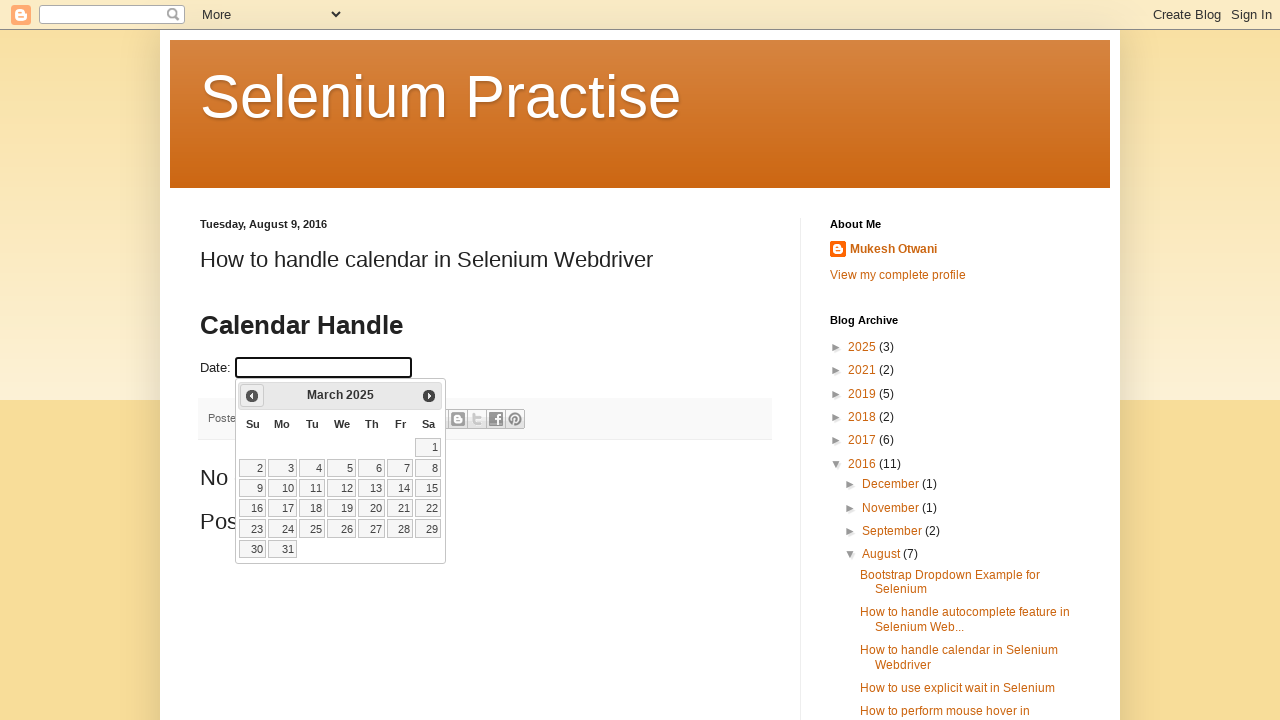

Clicked Previous button to navigate to earlier month at (252, 396) on xpath=//span[text()='Prev']
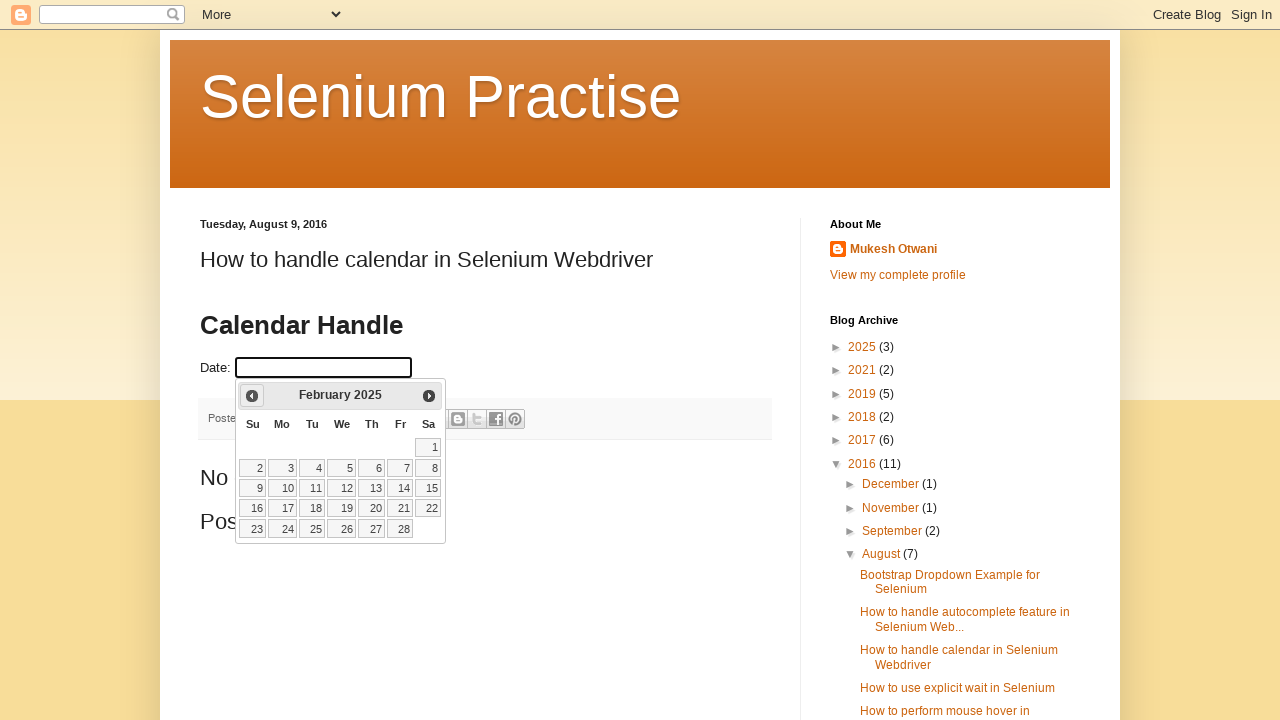

Updated calendar position: month=February, year=2025
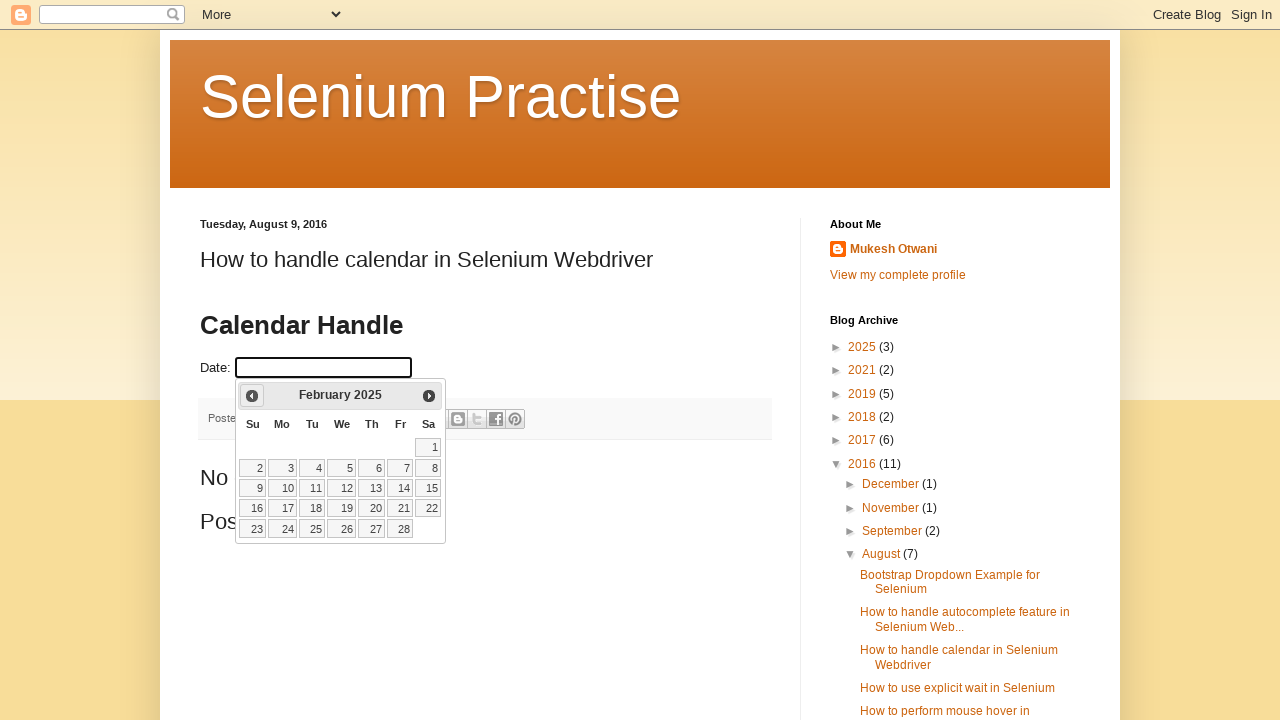

Clicked Previous button to navigate to earlier month at (252, 396) on xpath=//span[text()='Prev']
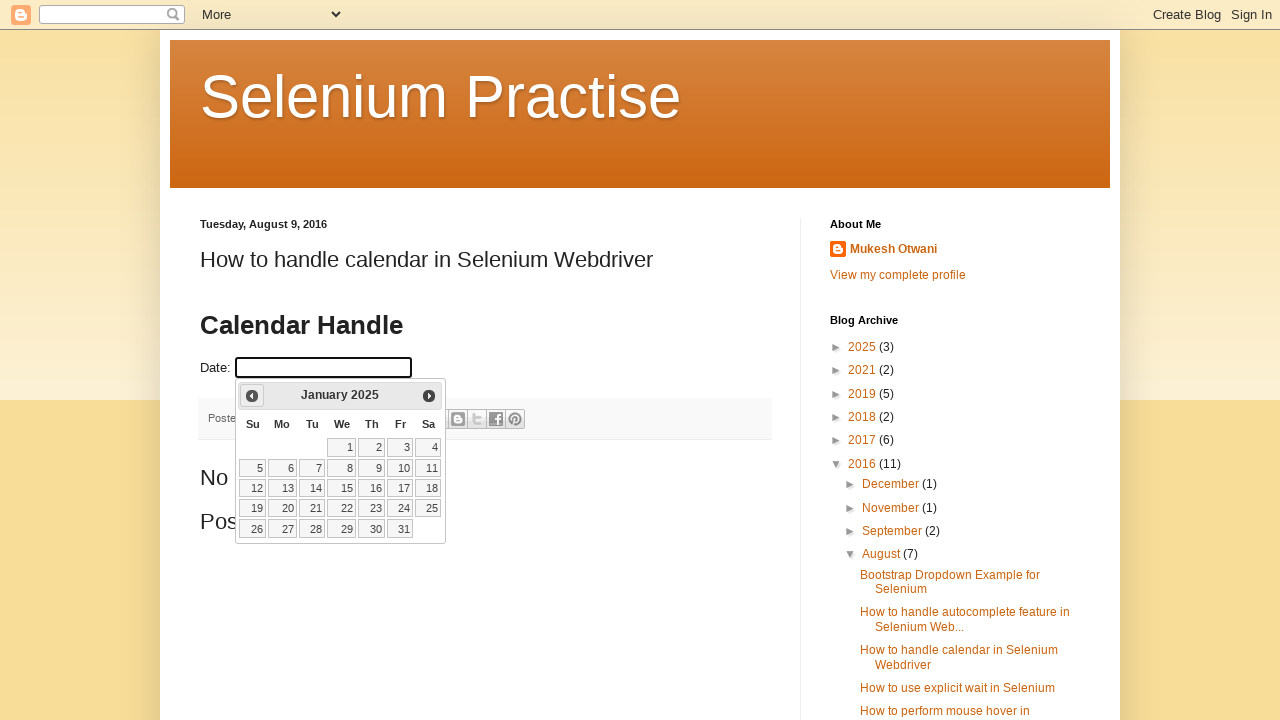

Updated calendar position: month=January, year=2025
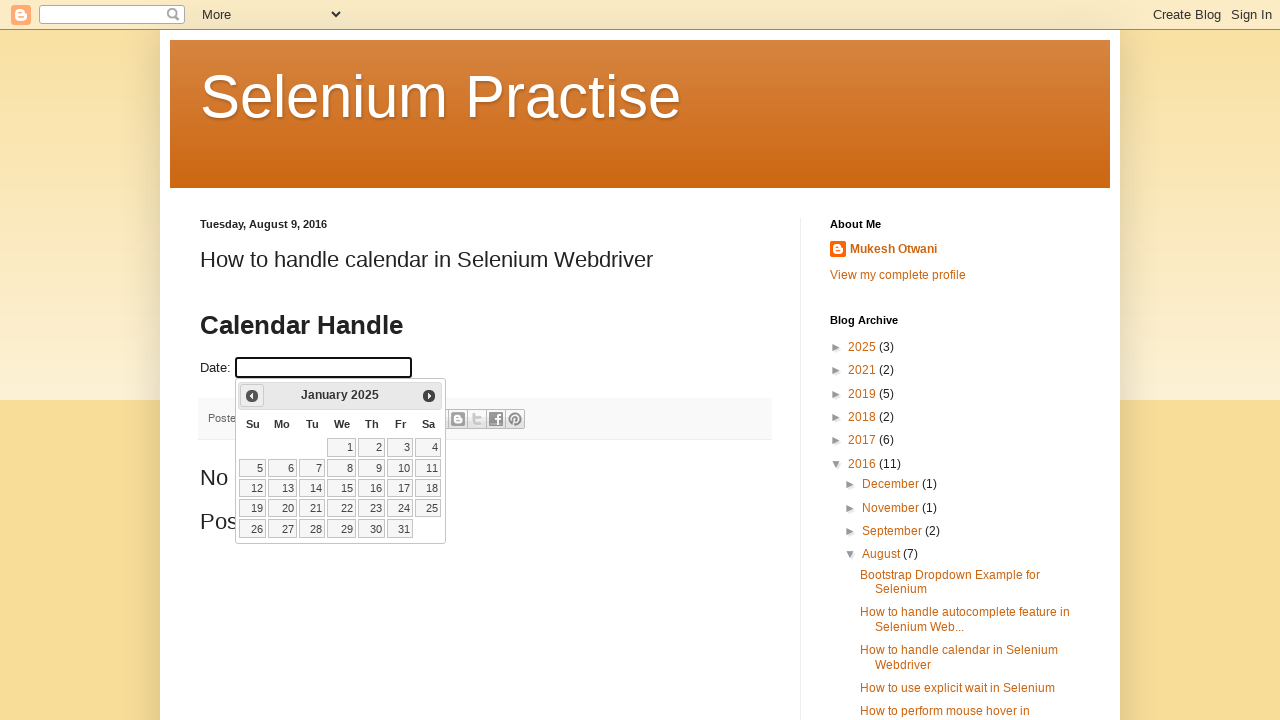

Clicked Previous button to navigate to earlier month at (252, 396) on xpath=//span[text()='Prev']
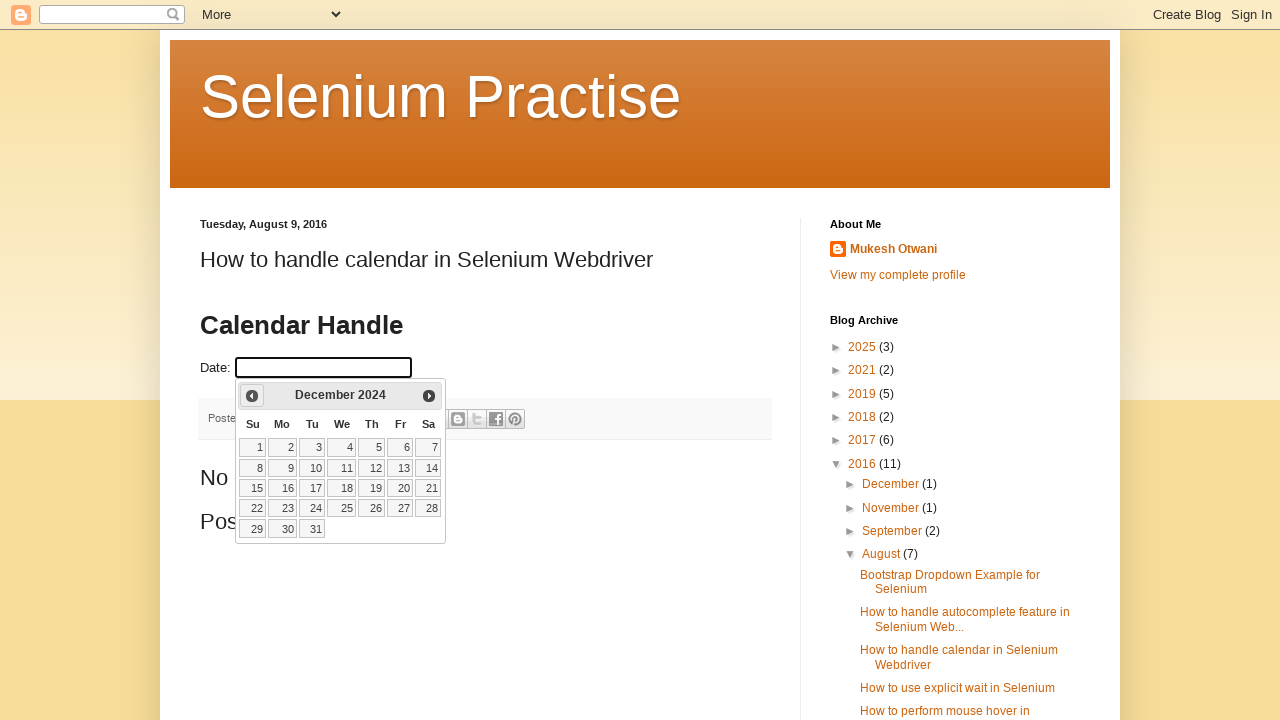

Updated calendar position: month=December, year=2024
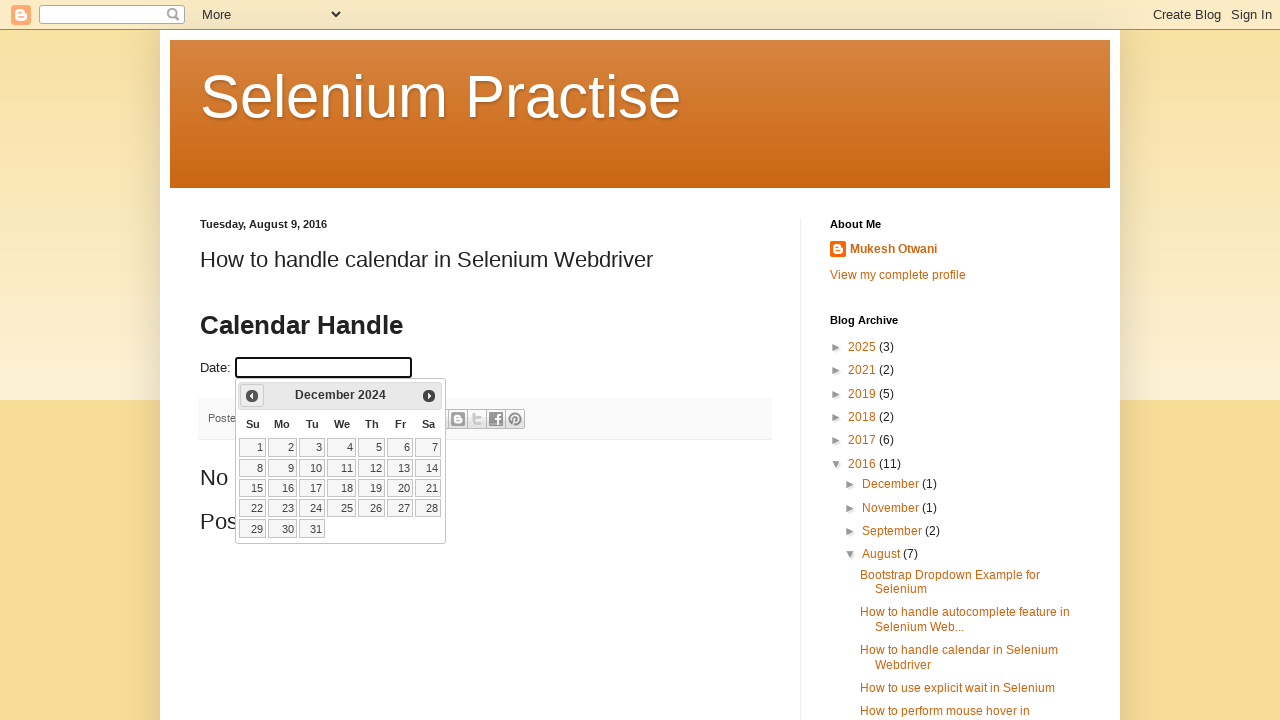

Clicked Previous button to navigate to earlier month at (252, 396) on xpath=//span[text()='Prev']
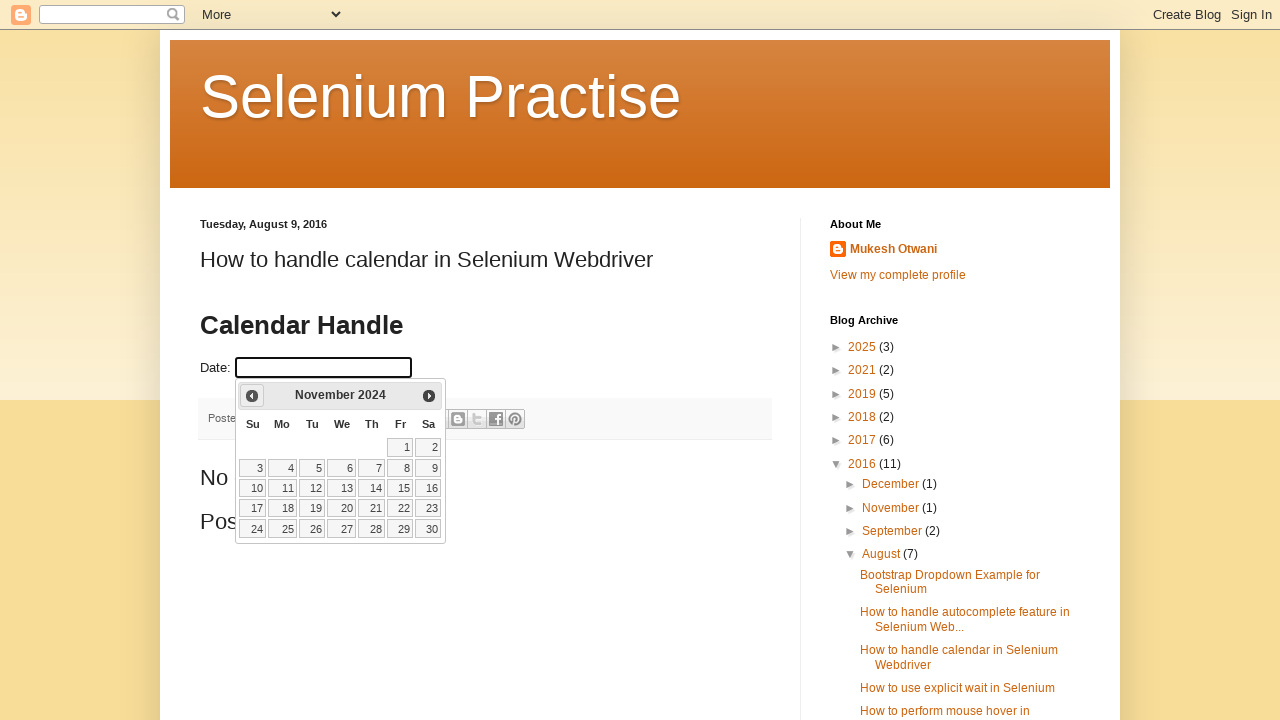

Updated calendar position: month=November, year=2024
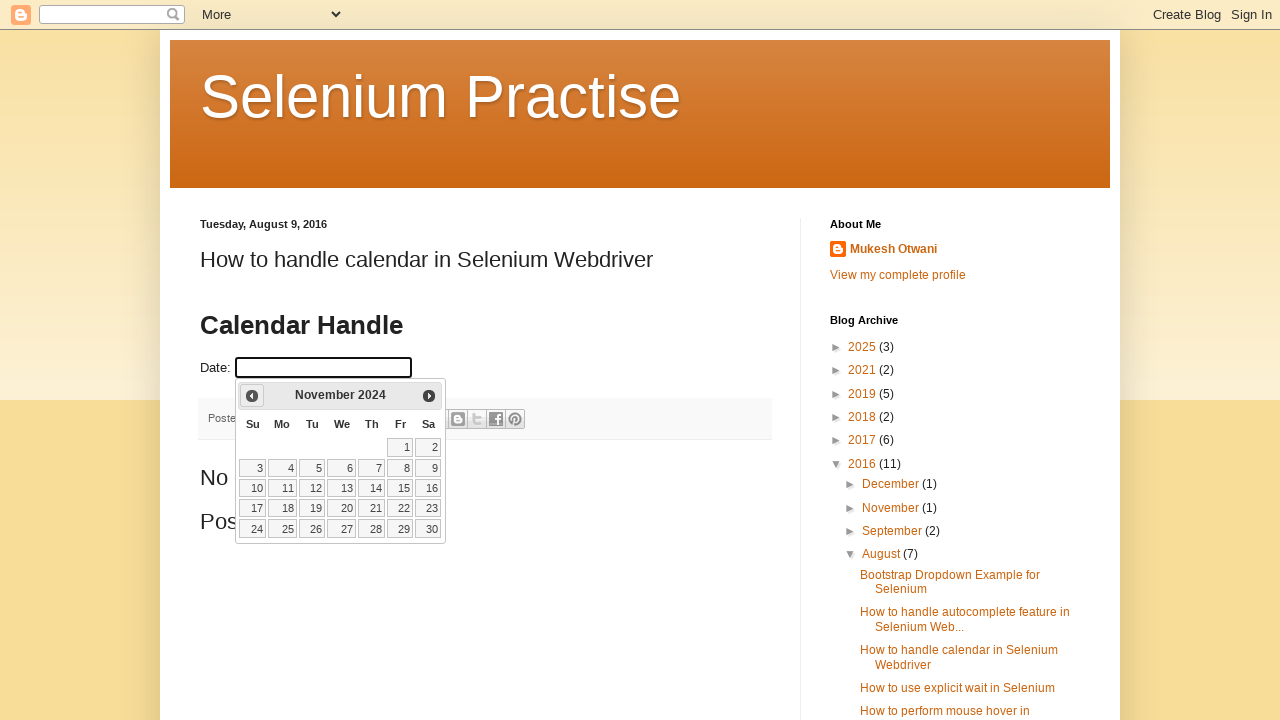

Clicked Previous button to navigate to earlier month at (252, 396) on xpath=//span[text()='Prev']
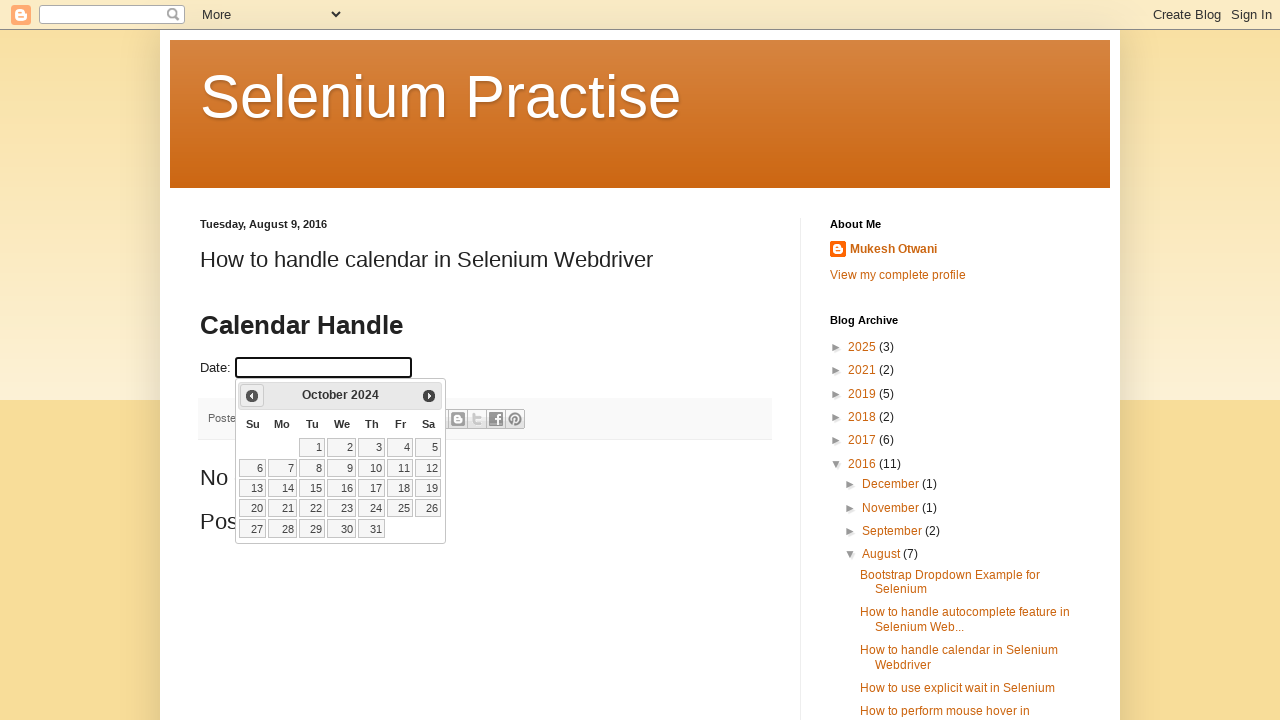

Updated calendar position: month=October, year=2024
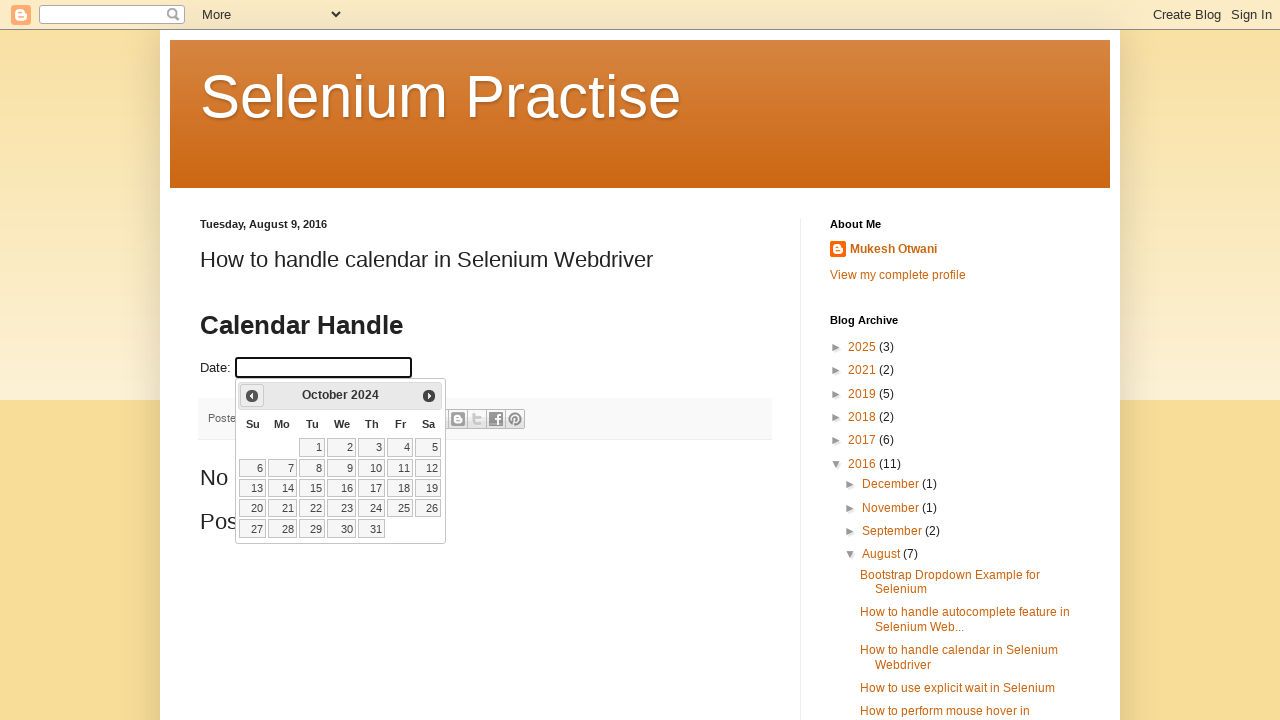

Clicked Previous button to navigate to earlier month at (252, 396) on xpath=//span[text()='Prev']
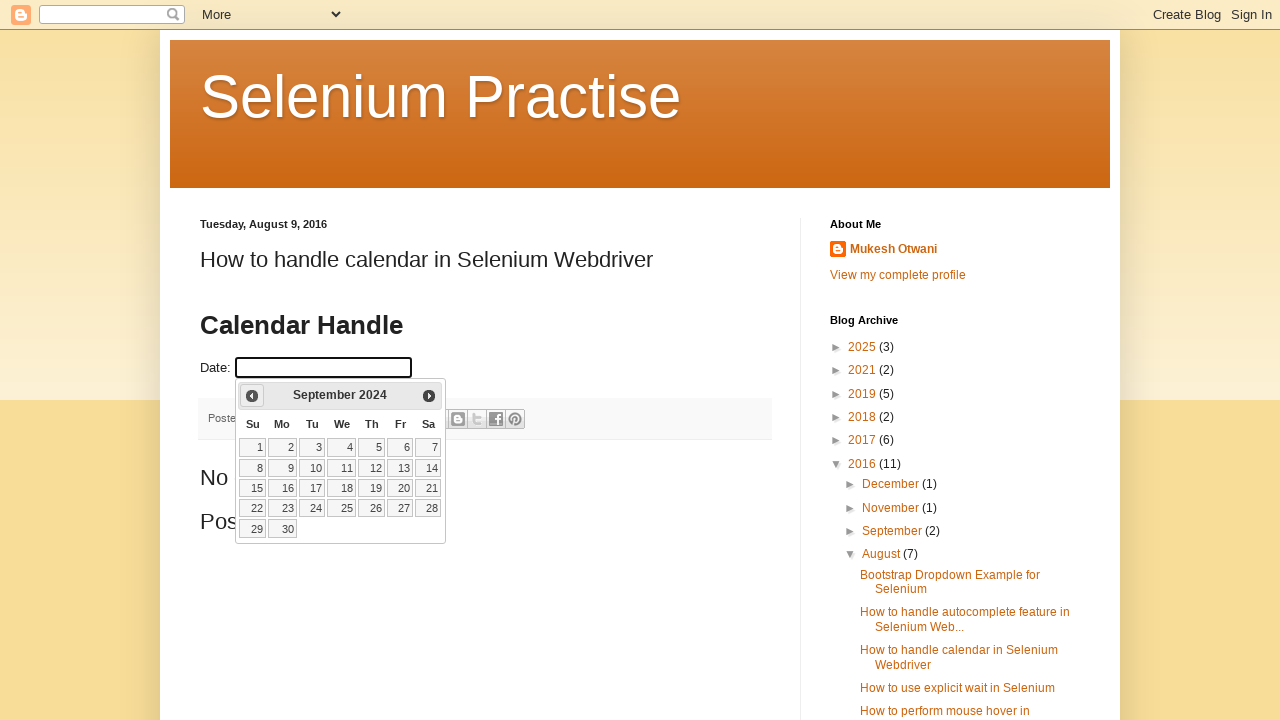

Updated calendar position: month=September, year=2024
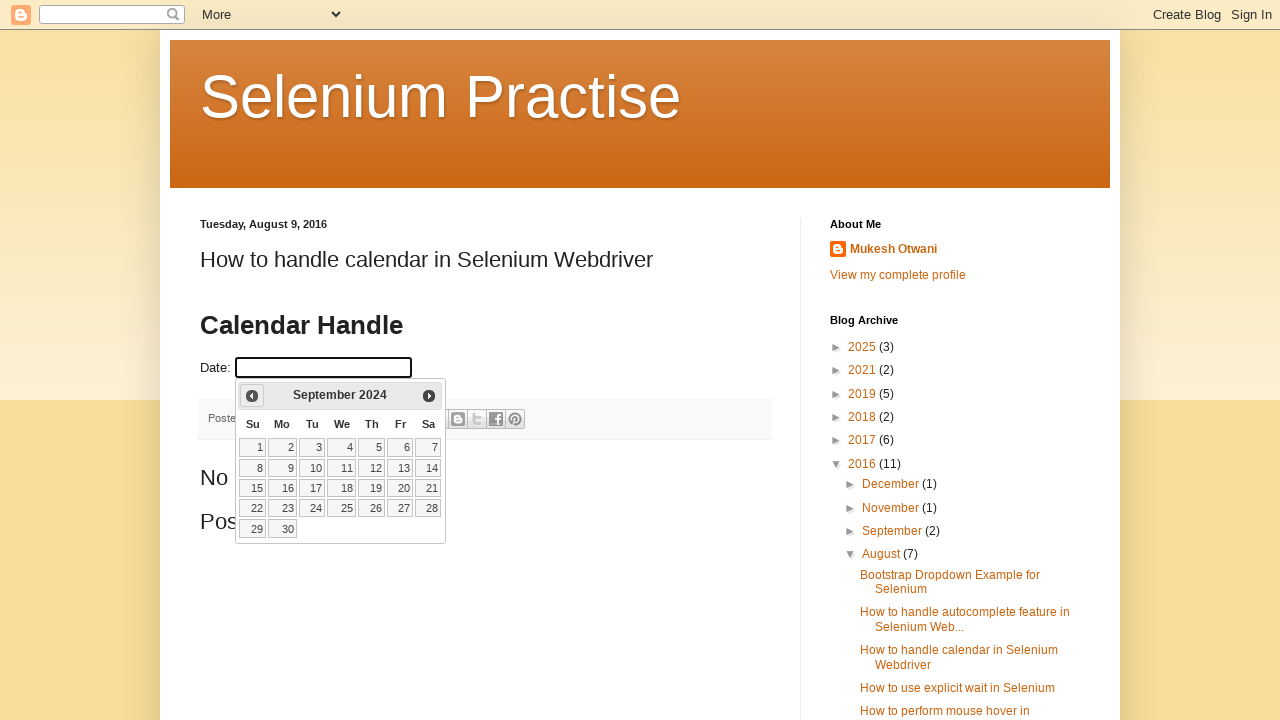

Clicked Previous button to navigate to earlier month at (252, 396) on xpath=//span[text()='Prev']
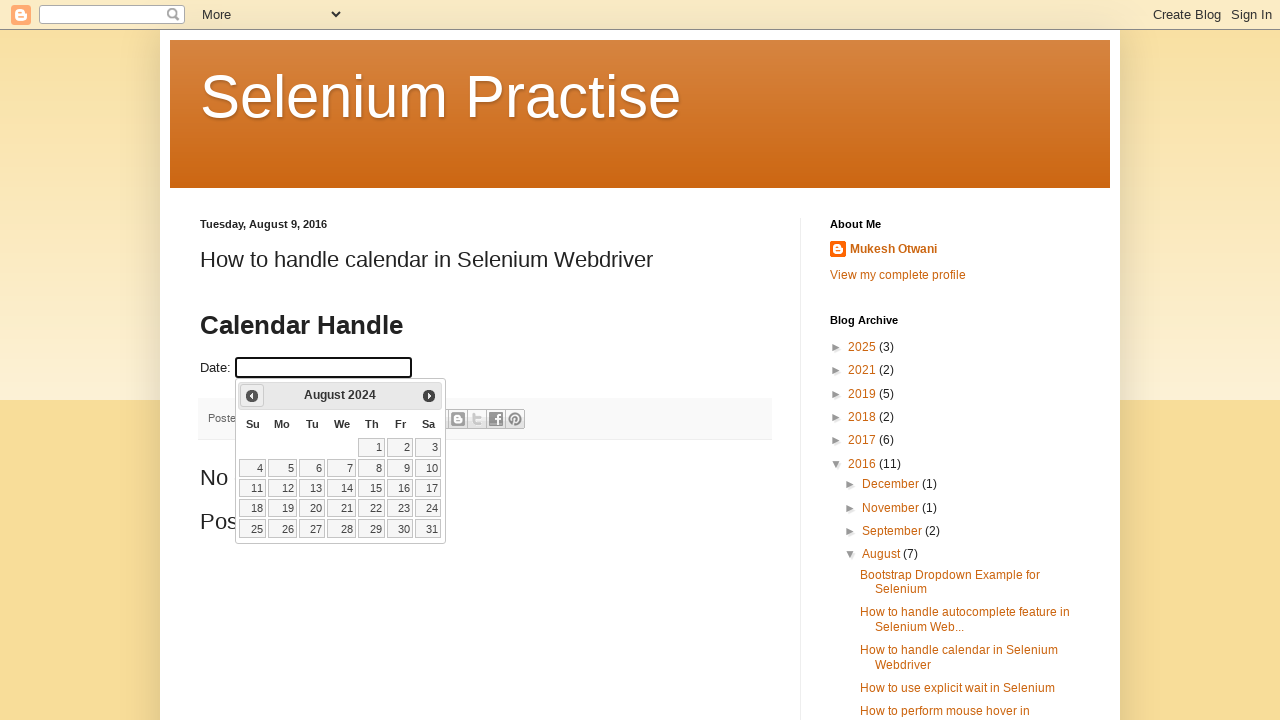

Updated calendar position: month=August, year=2024
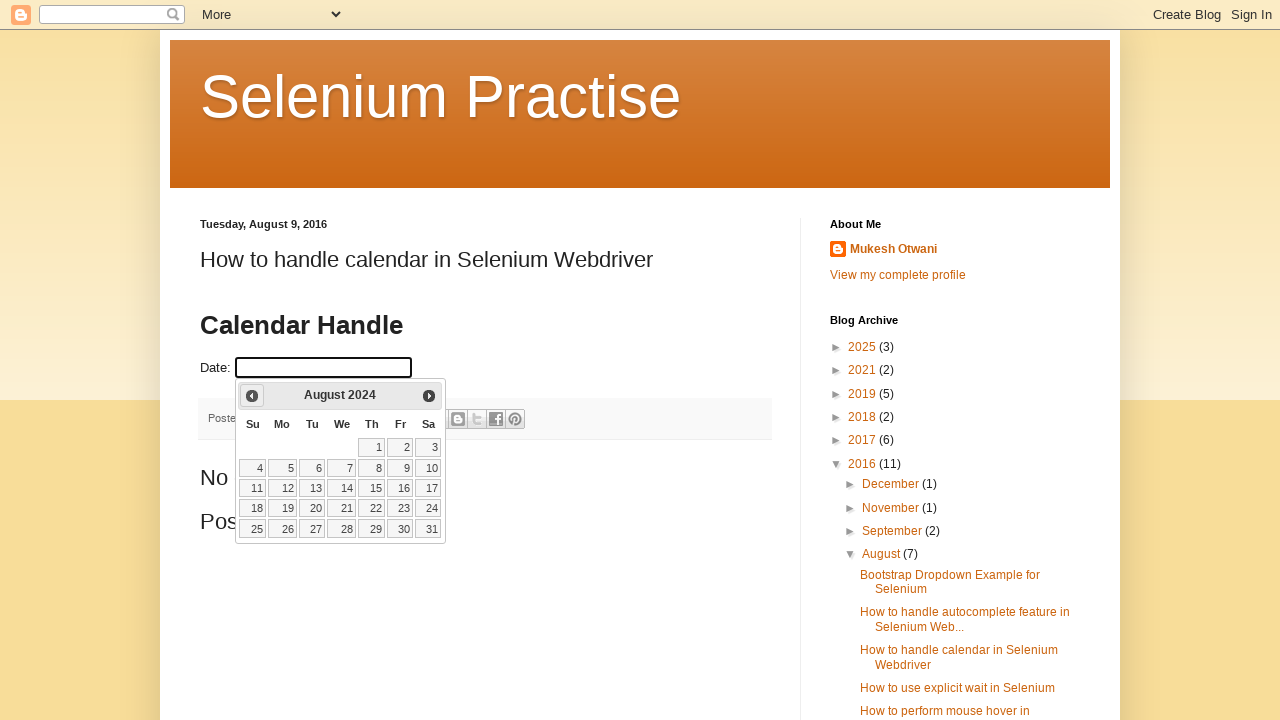

Clicked Previous button to navigate to earlier month at (252, 396) on xpath=//span[text()='Prev']
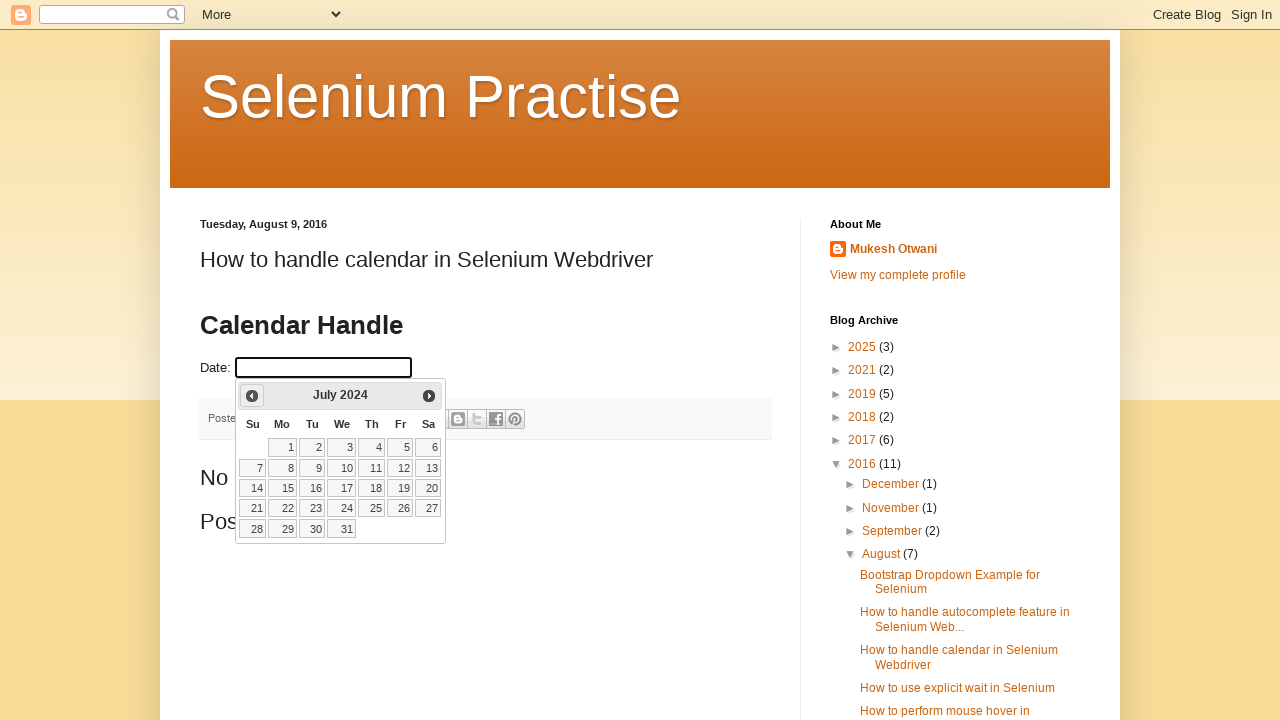

Updated calendar position: month=July, year=2024
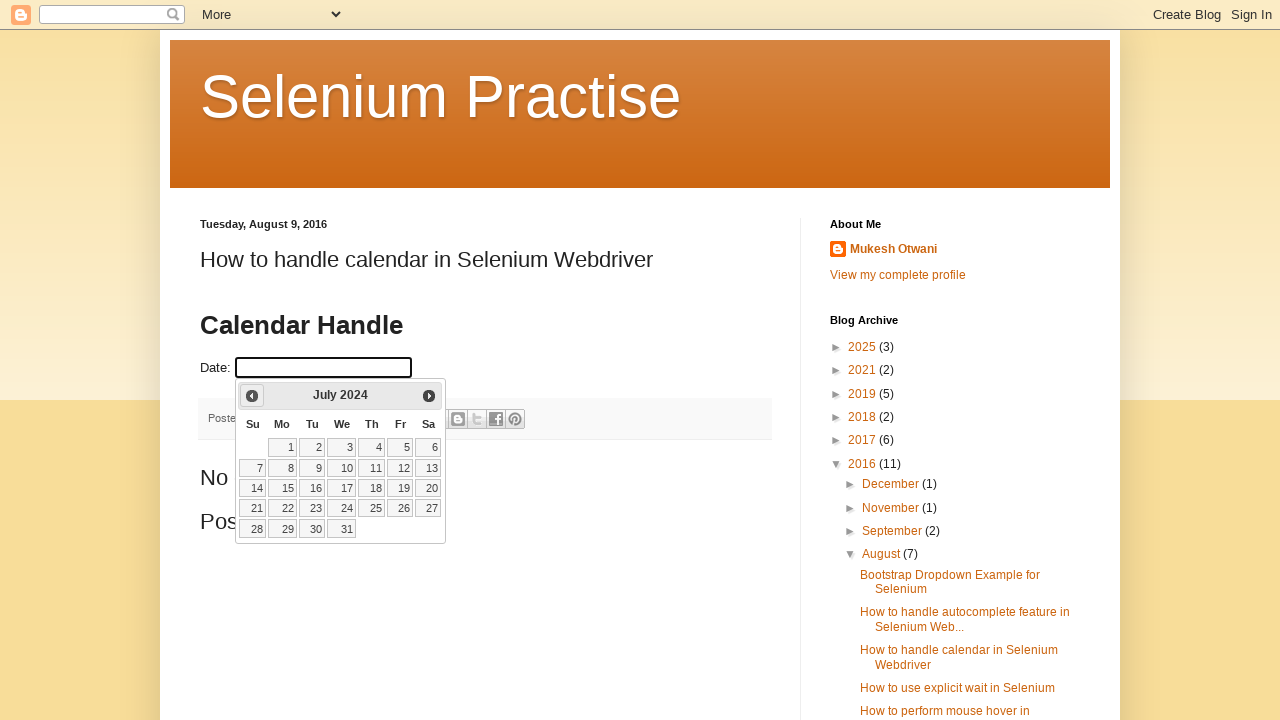

Selected day 6 from the calendar at (428, 447) on xpath=//a[@class='ui-state-default'][text()='6']
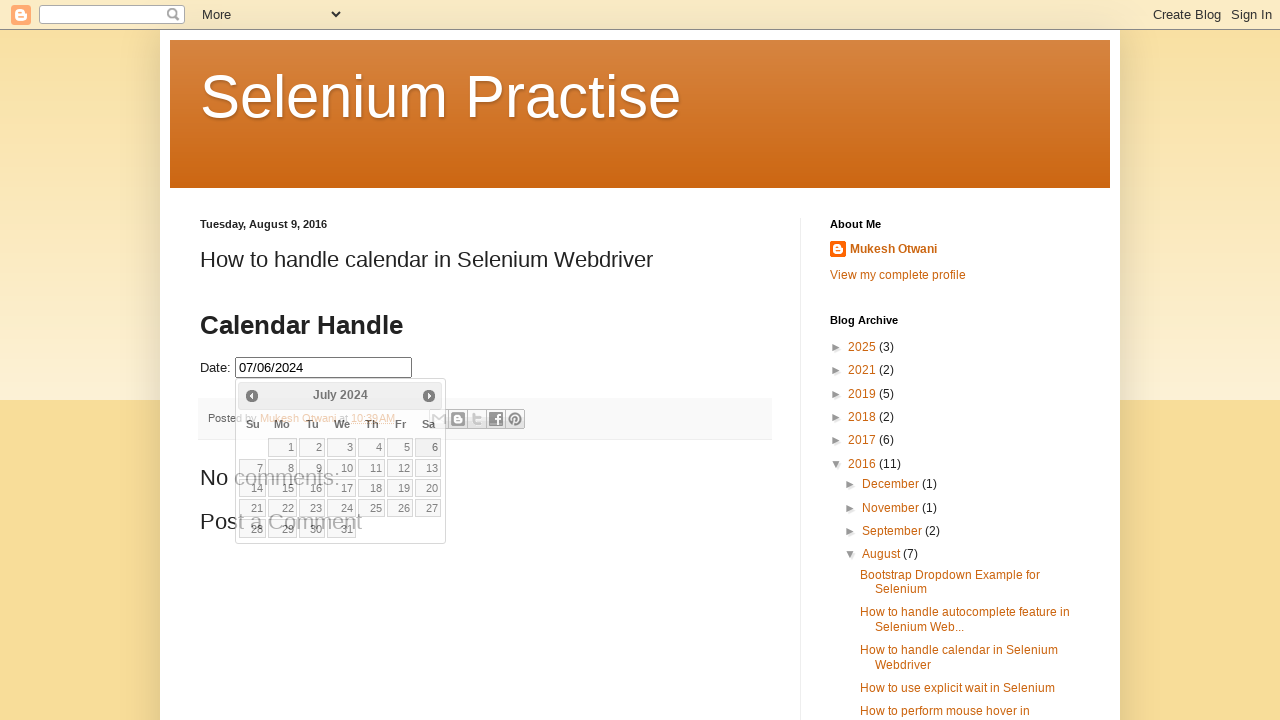

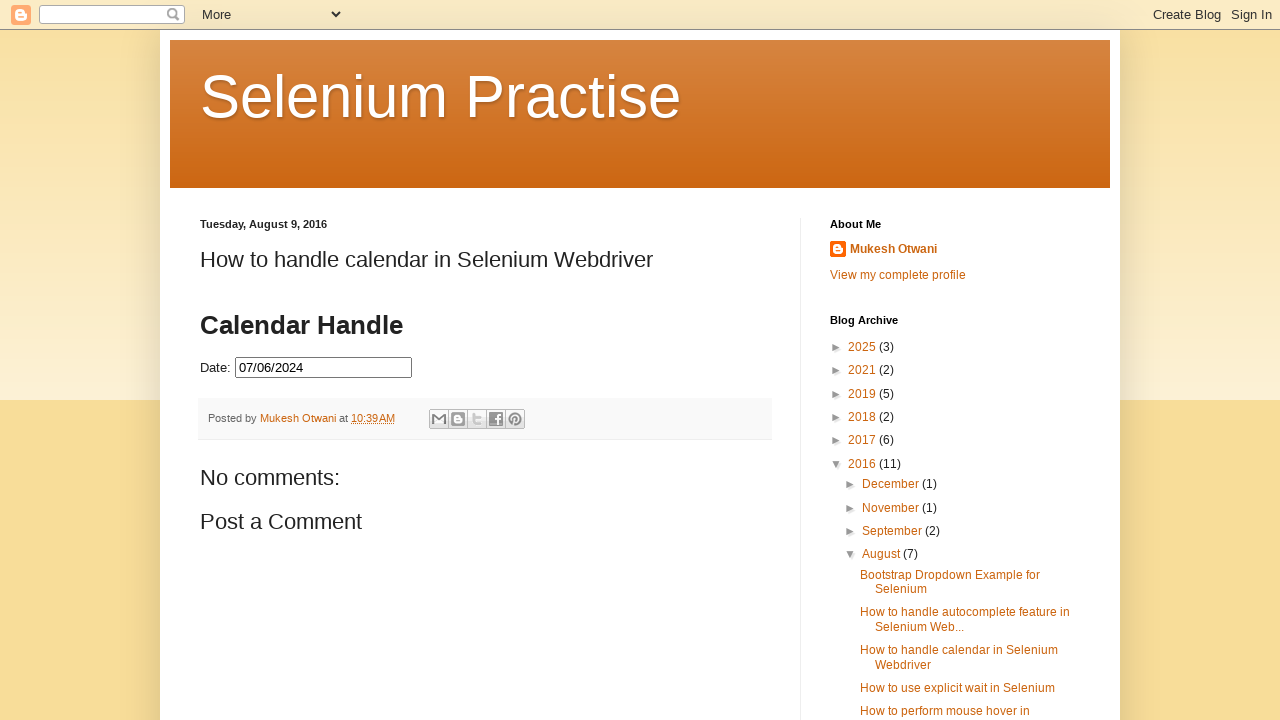